Tests the multi-colored square (mcs) drawing function by clicking on the canvas and sending keyboard inputs to draw a square pattern with random colors

Starting URL: https://msbundles.github.io/Bundles-Personal-Programming-Betterment/p5/1-Dots/

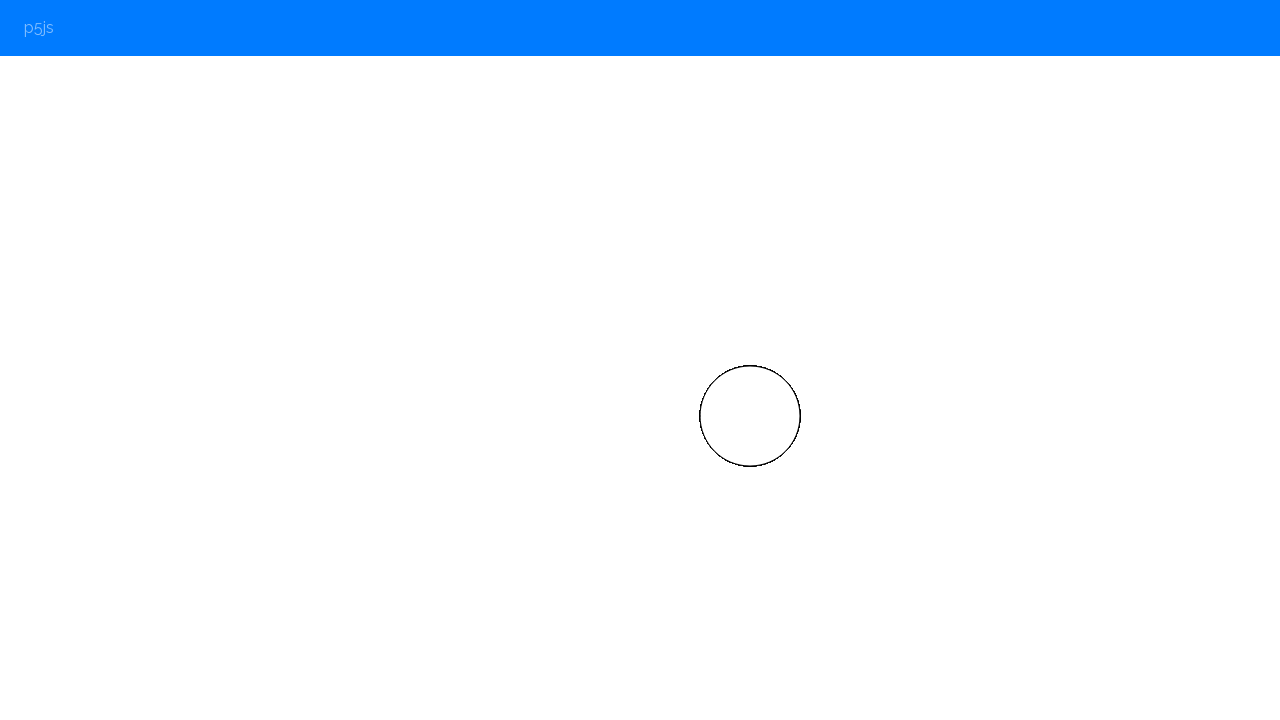

Clicked on canvas body to focus it at (640, 360) on body
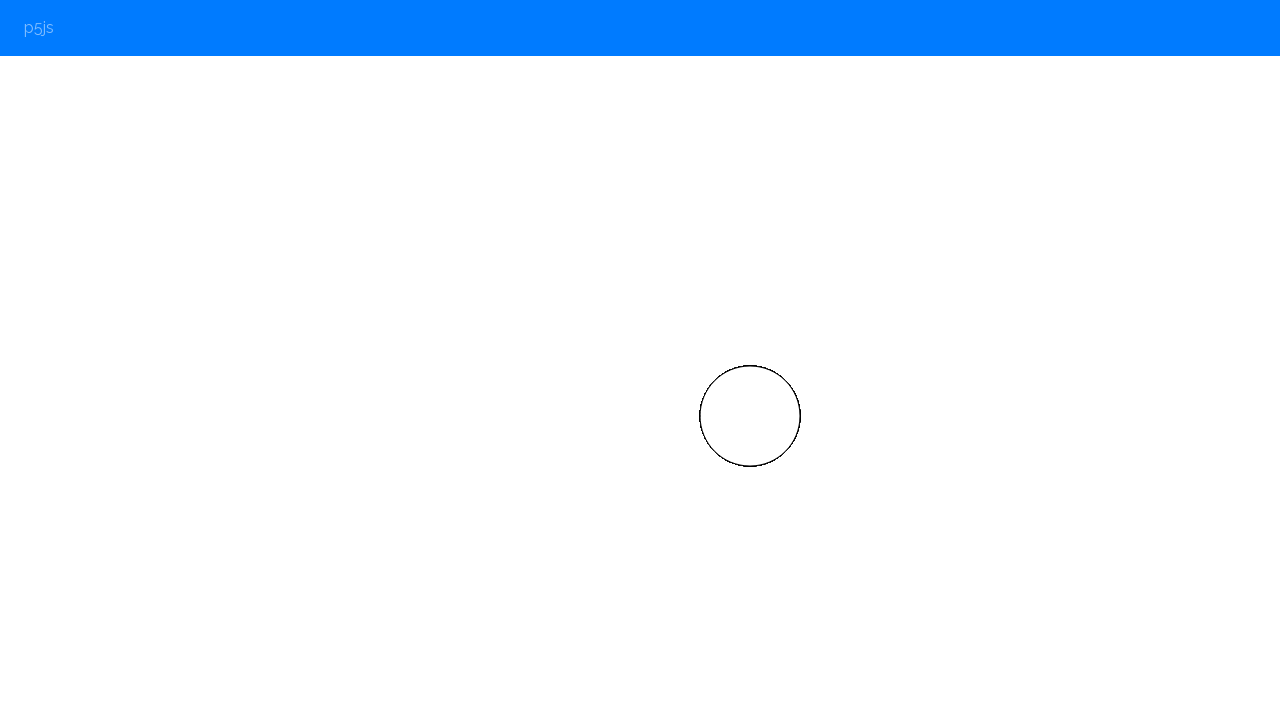

Pressed 'w' key to adjust pen width
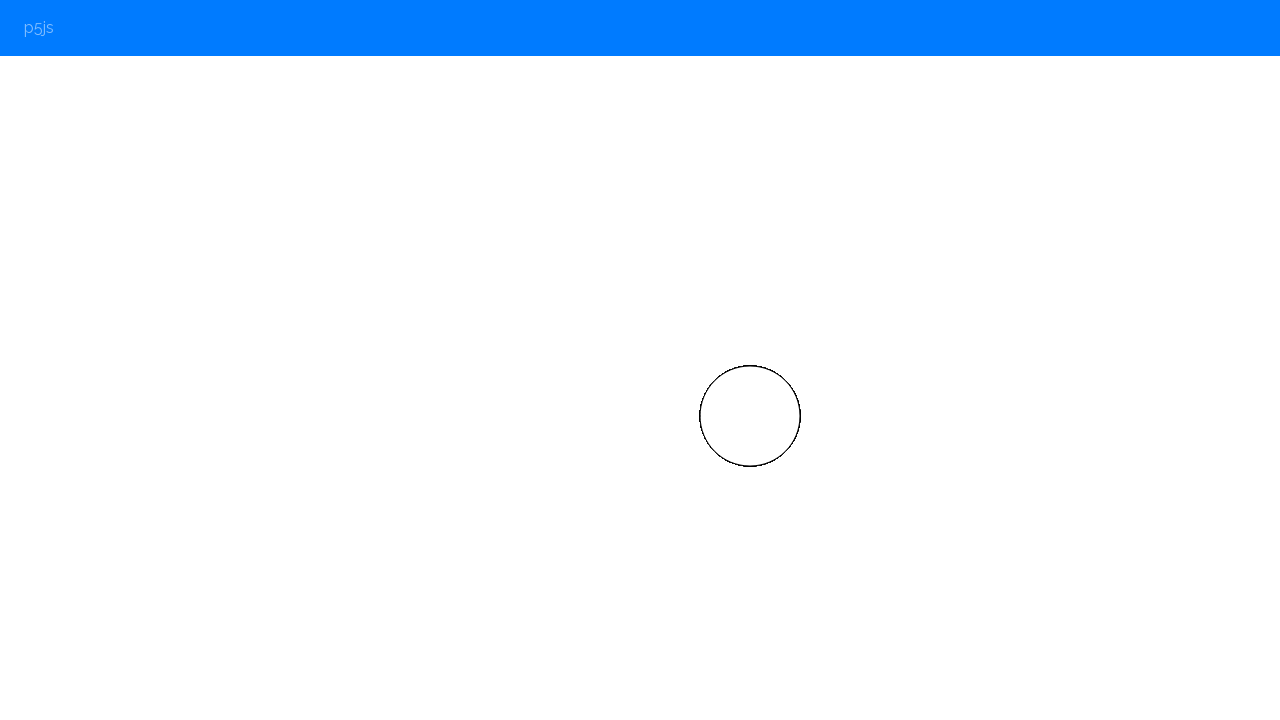

Waited 200ms for pen width adjustment
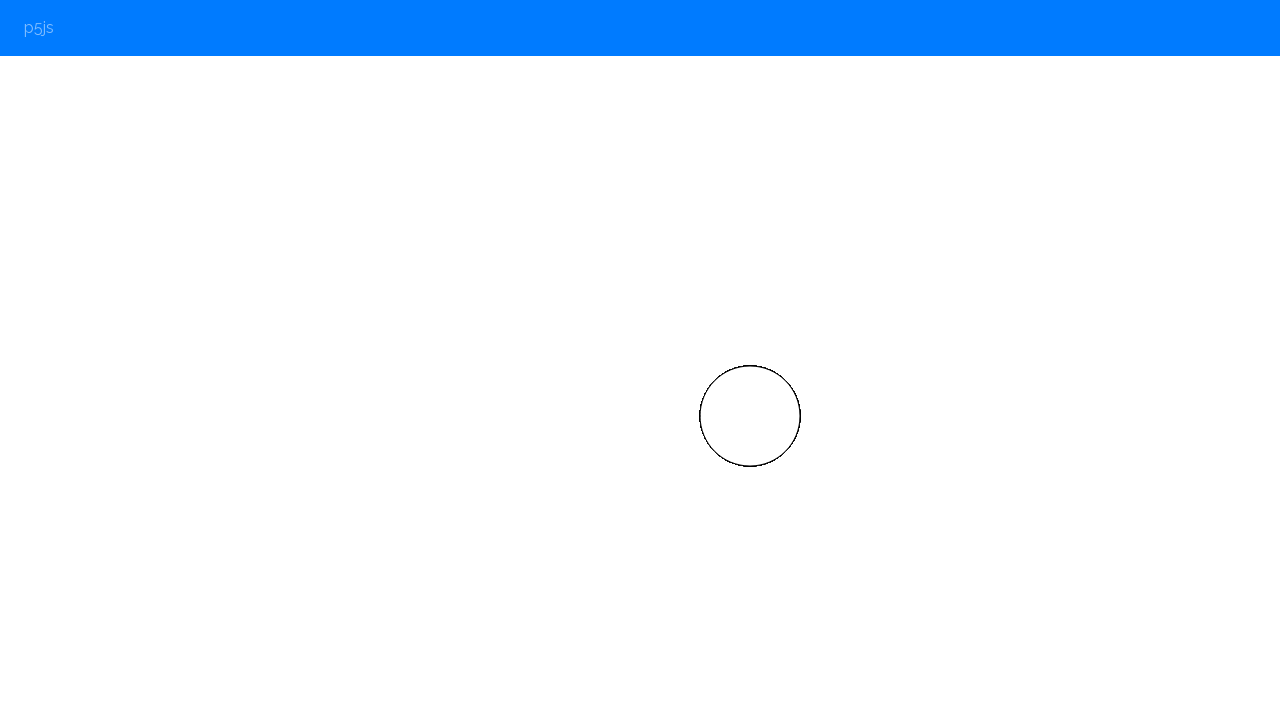

Pressed 'w' key to adjust pen width
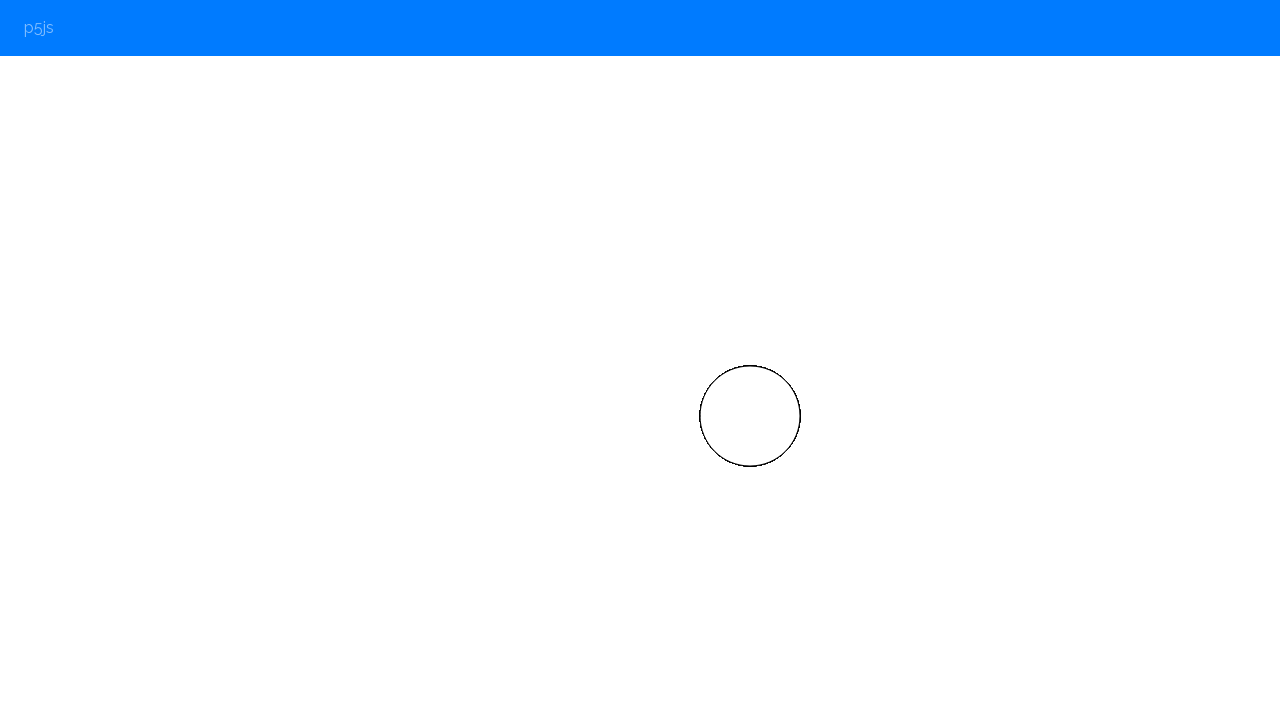

Waited 200ms for pen width adjustment
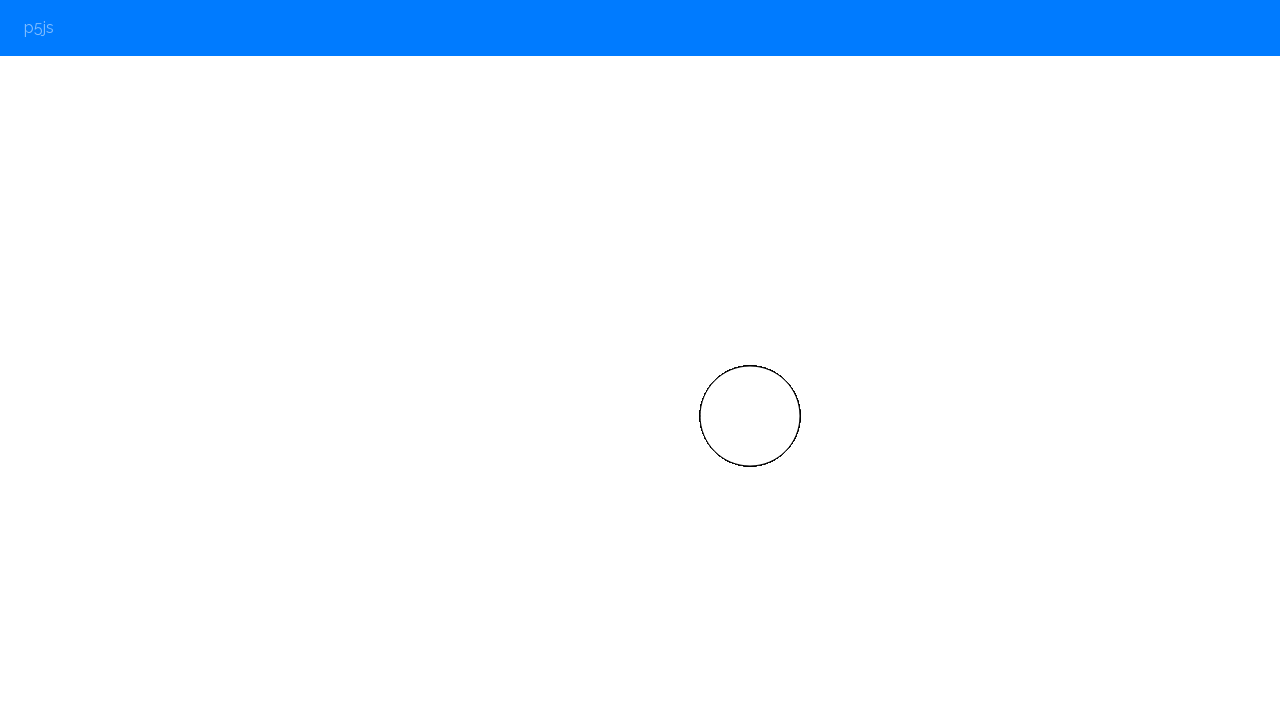

Pressed 'w' key to adjust pen width
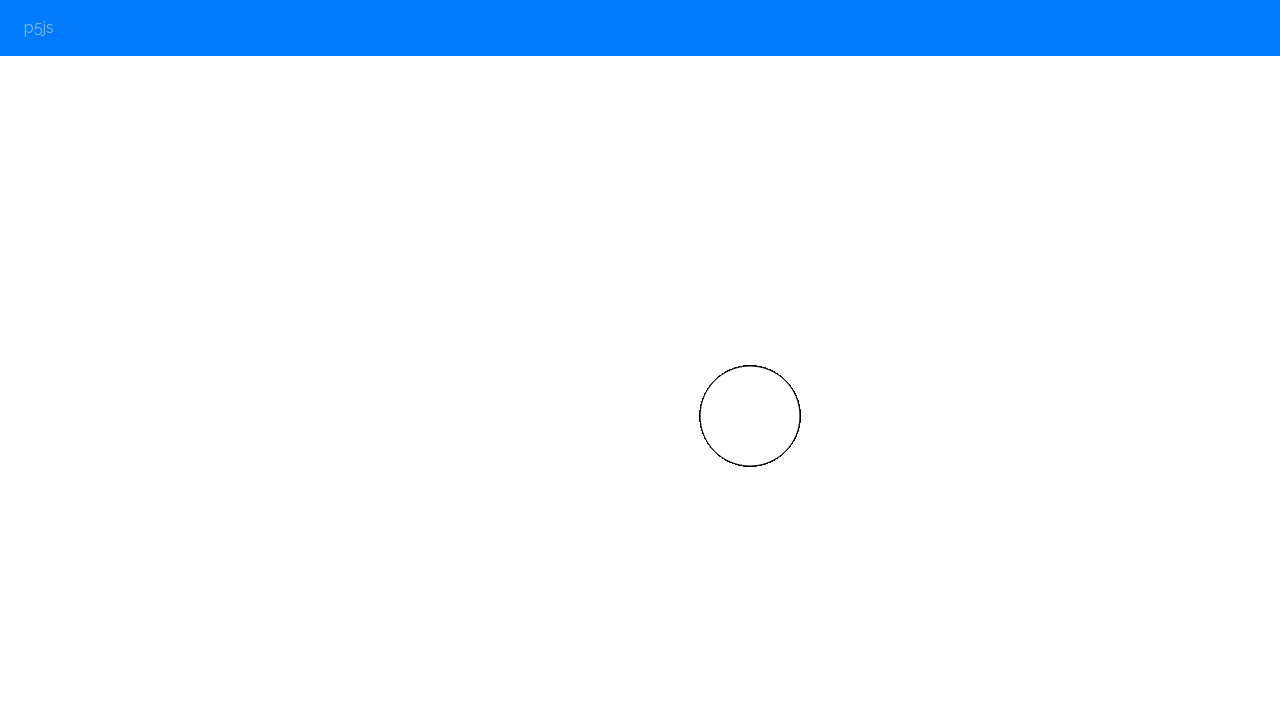

Waited 200ms for pen width adjustment
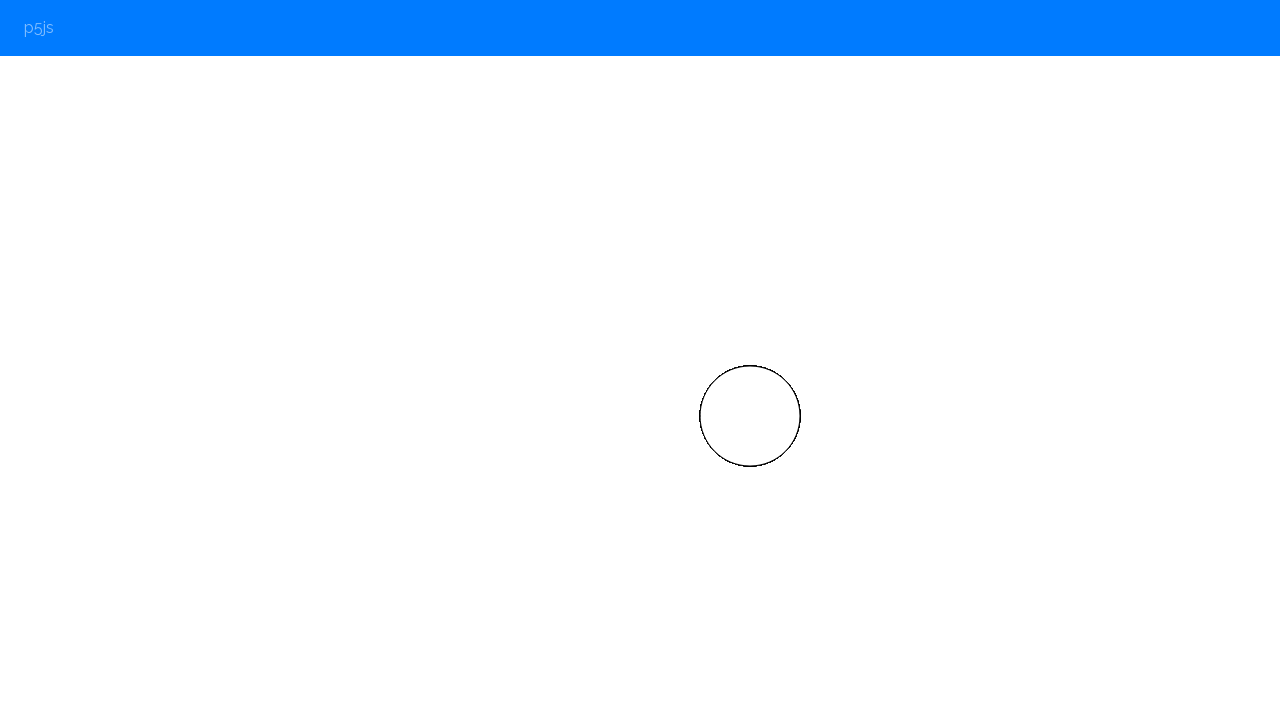

Pressed '2' key to change color randomly
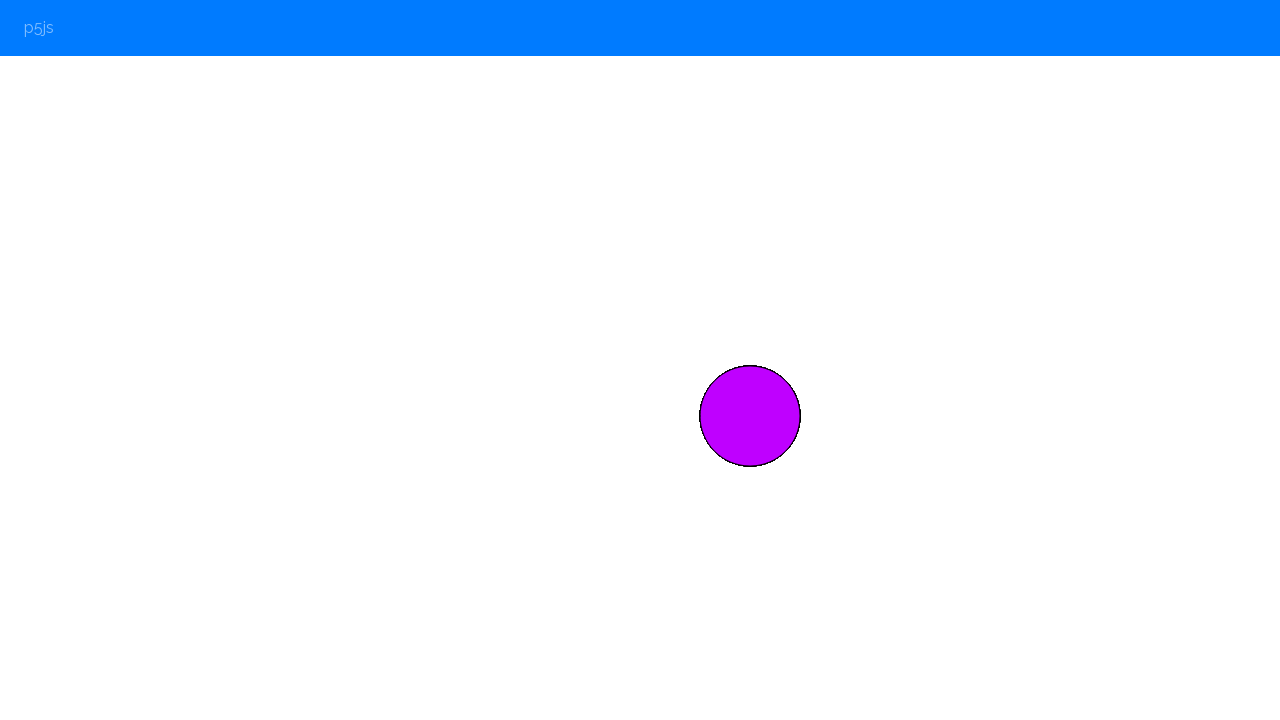

Waited 200ms for color change
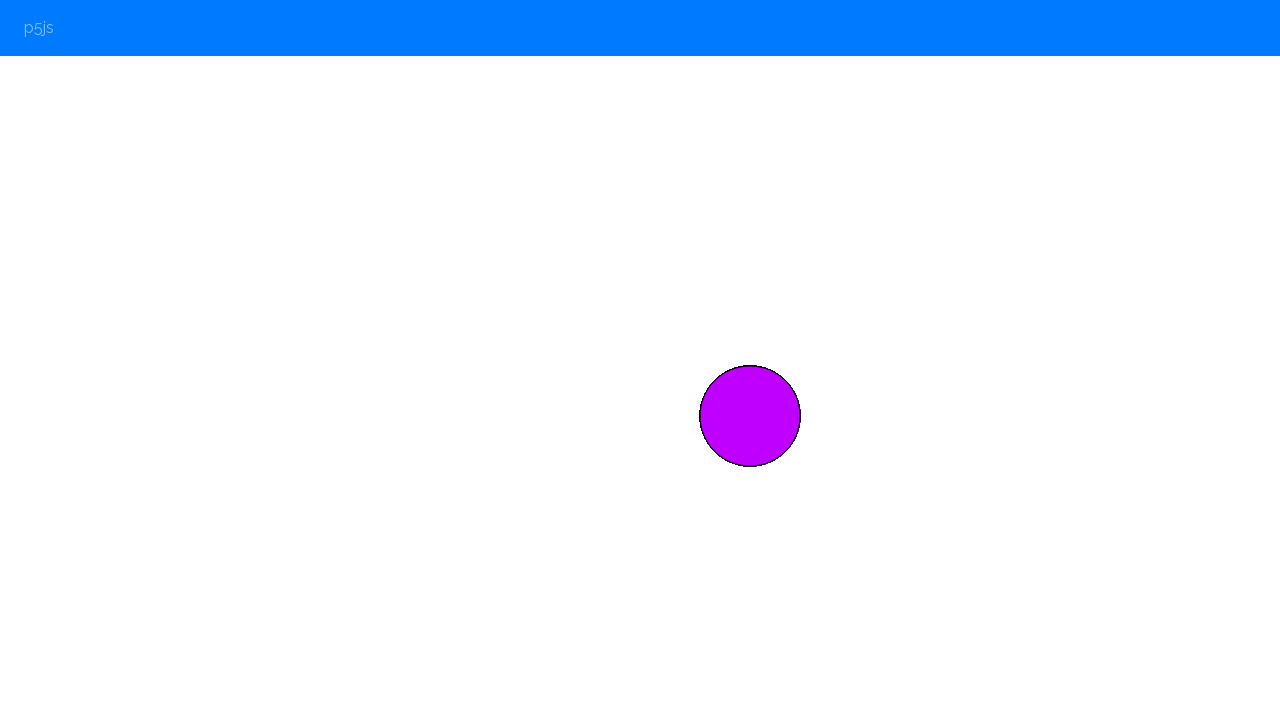

Pressed '2' key to change color randomly
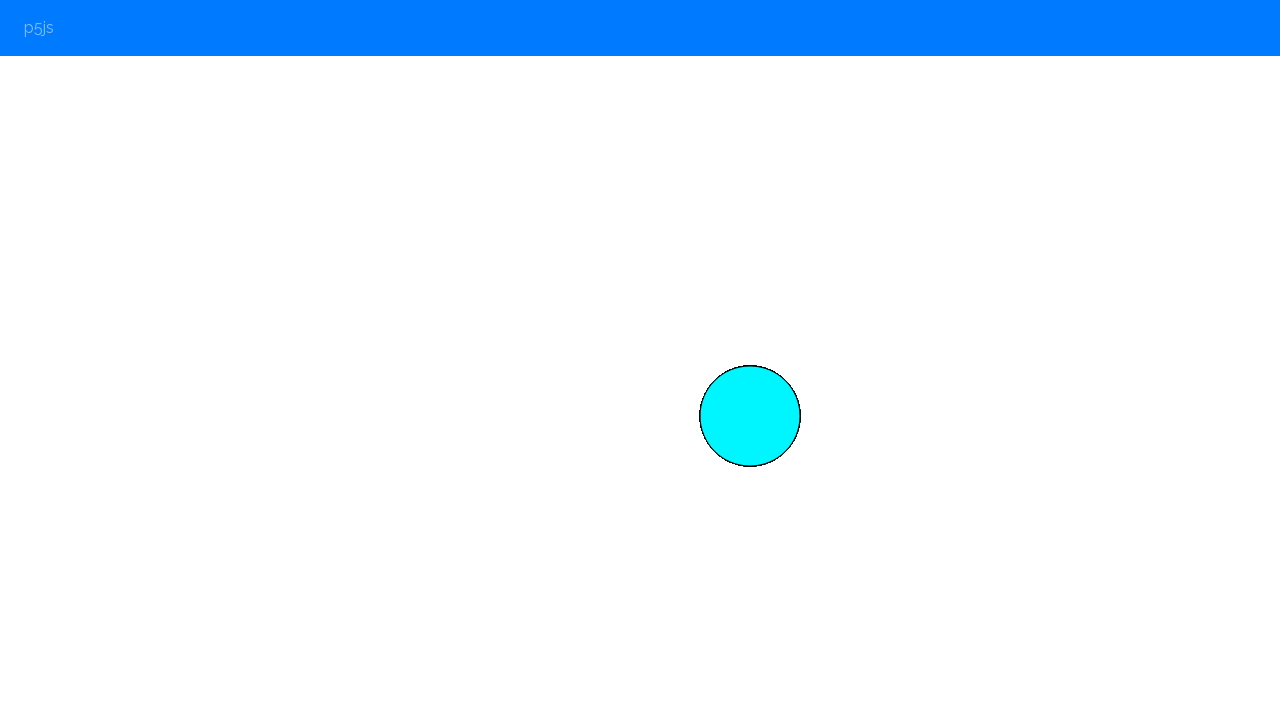

Waited 200ms for color change
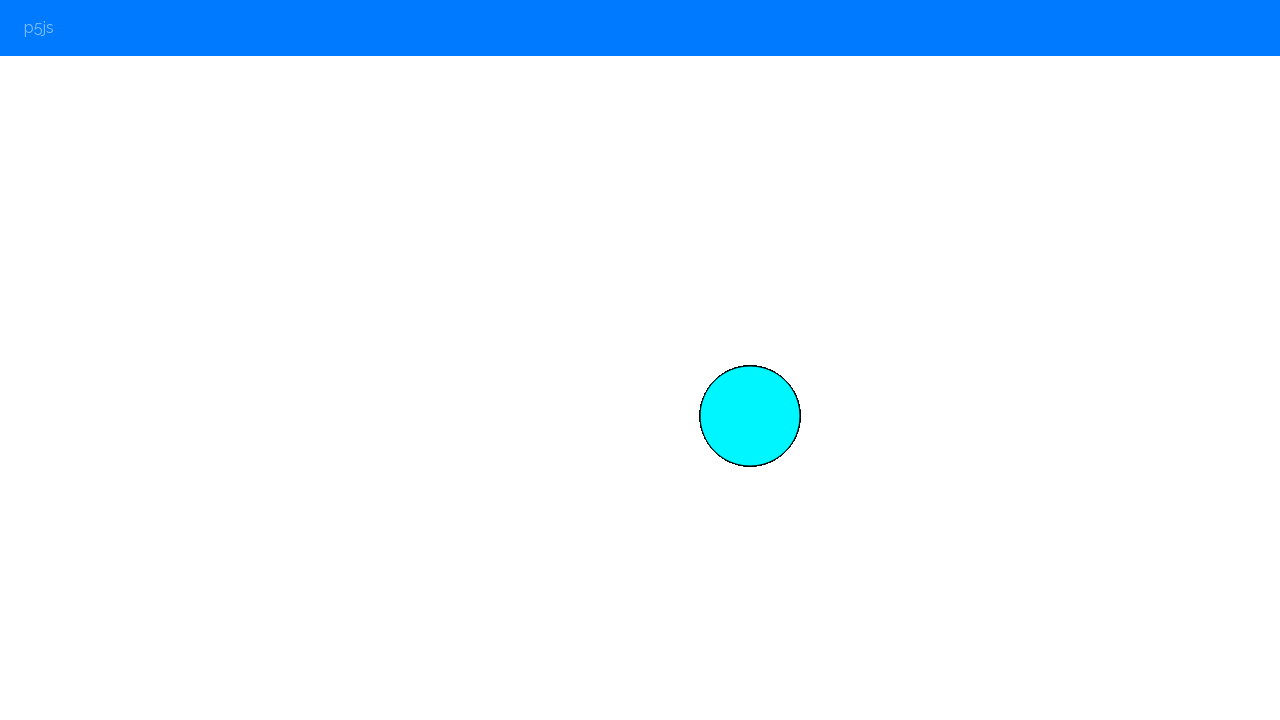

Pressed ArrowUp to move cursor up
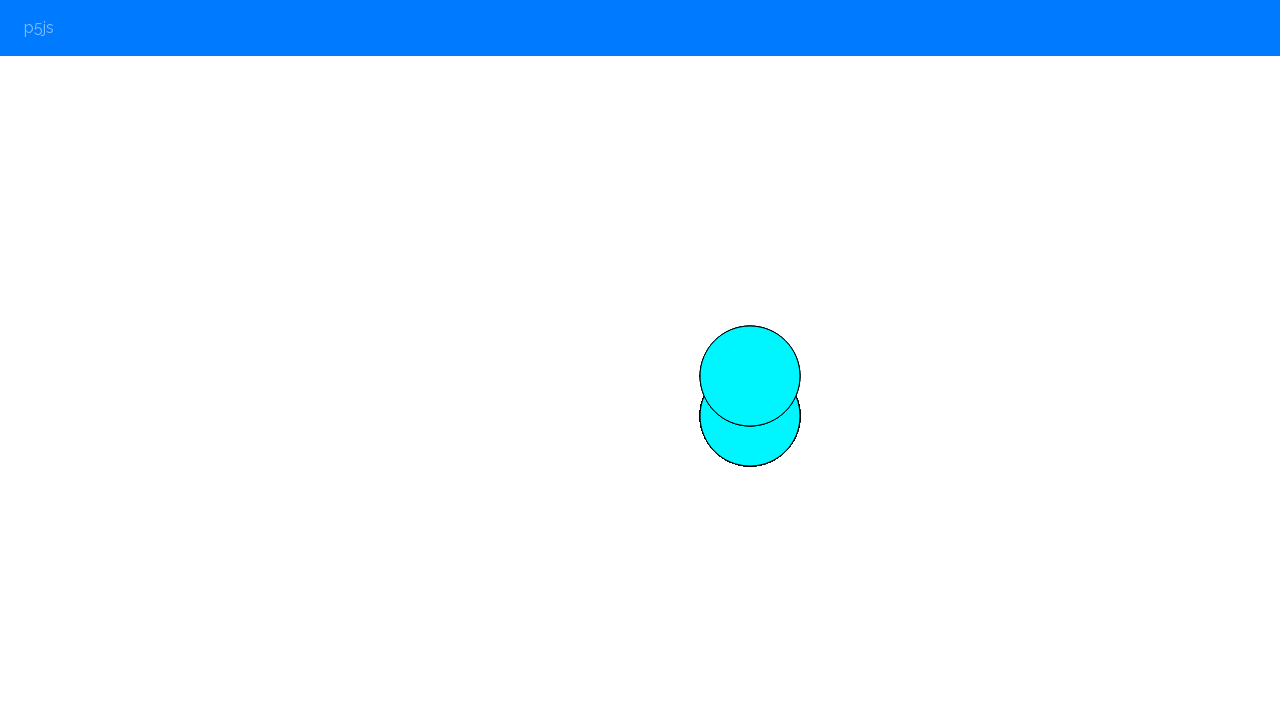

Waited 200ms for movement
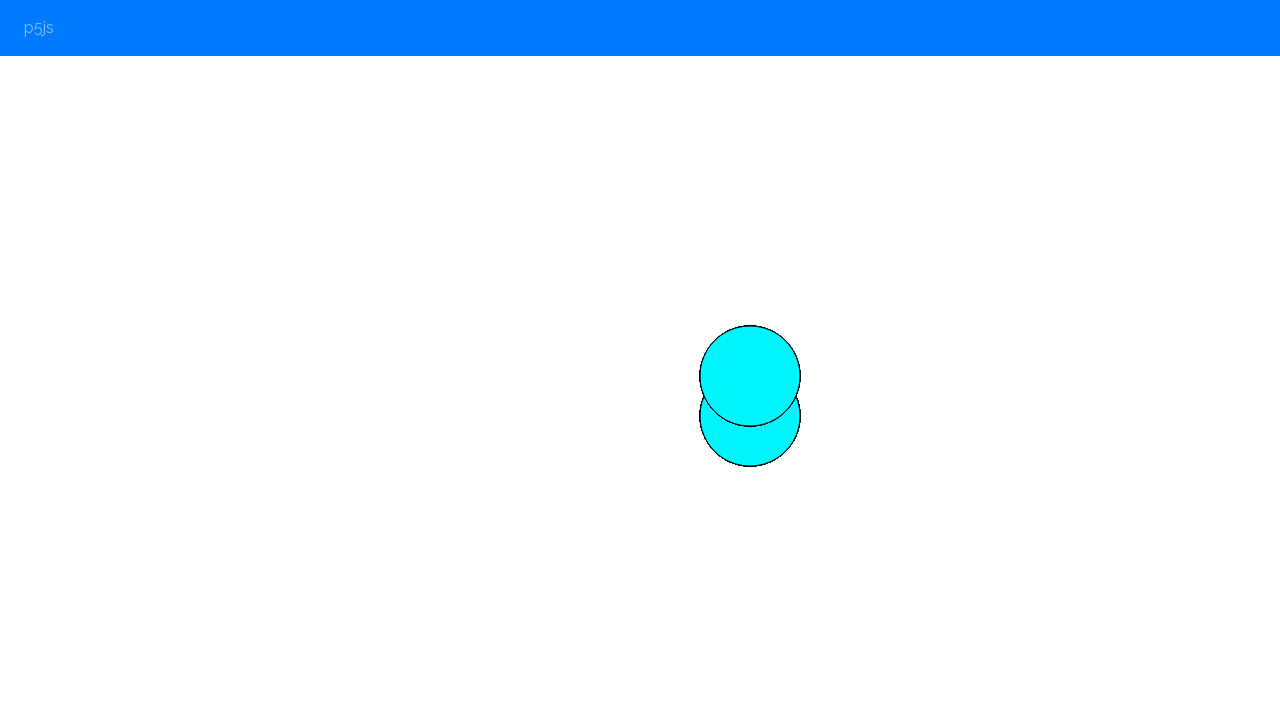

Pressed ArrowUp to move cursor up
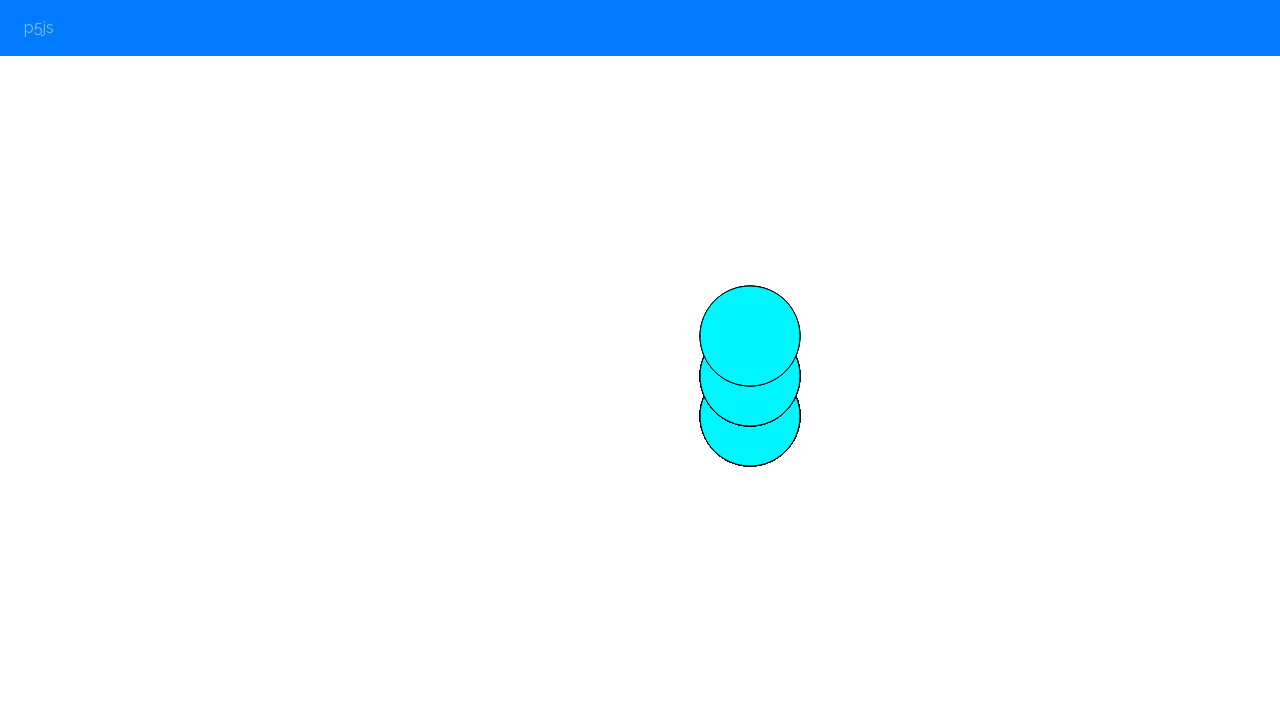

Waited 200ms for movement
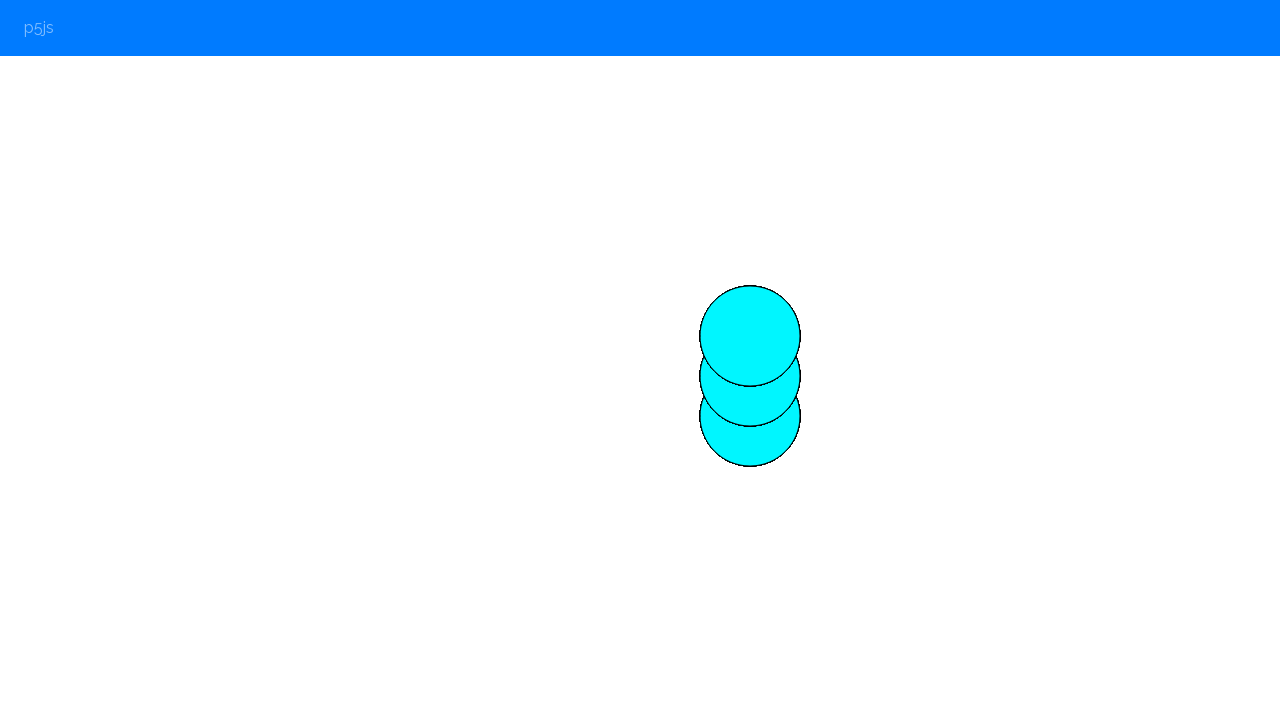

Pressed ArrowUp to move cursor up
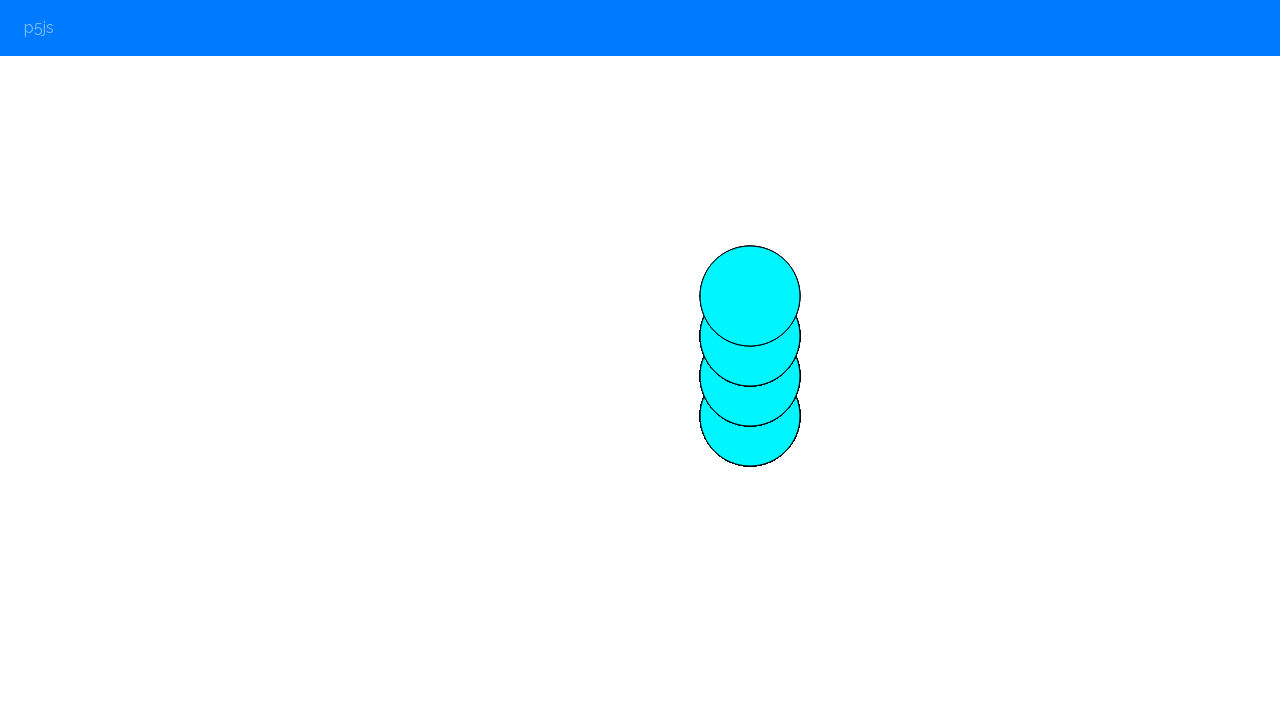

Waited 200ms for movement
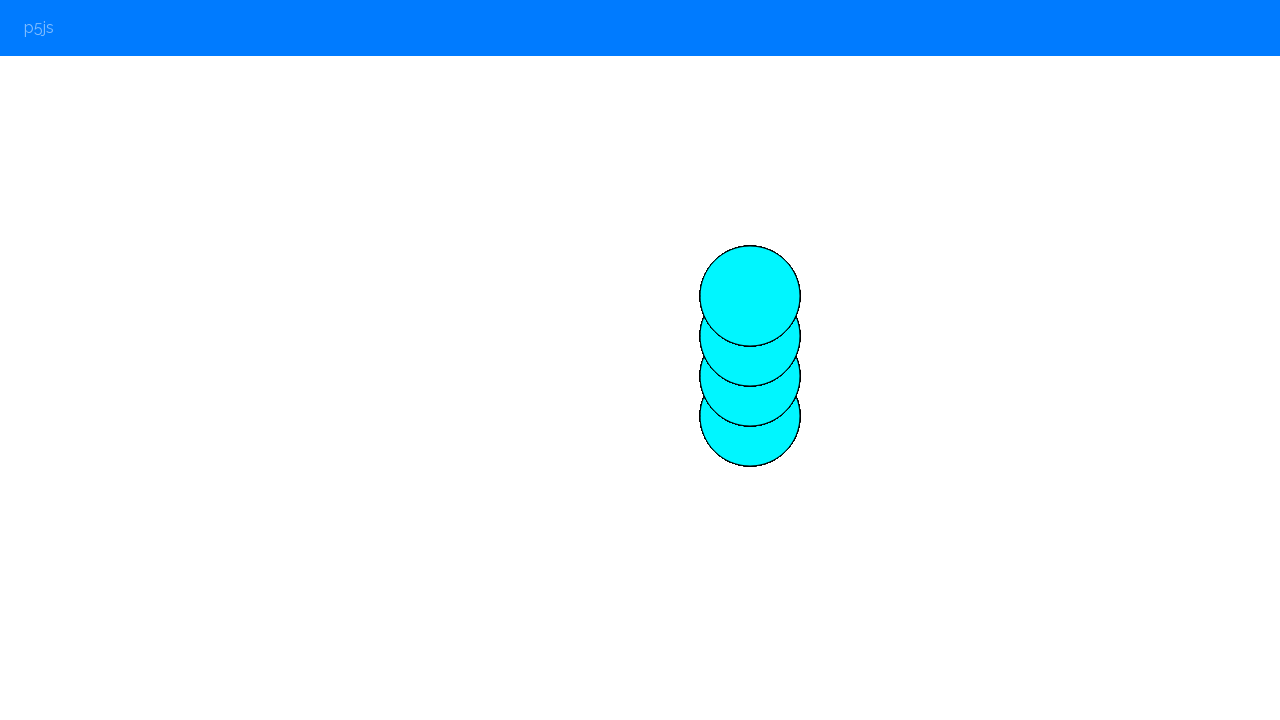

Pressed ArrowUp to move cursor up
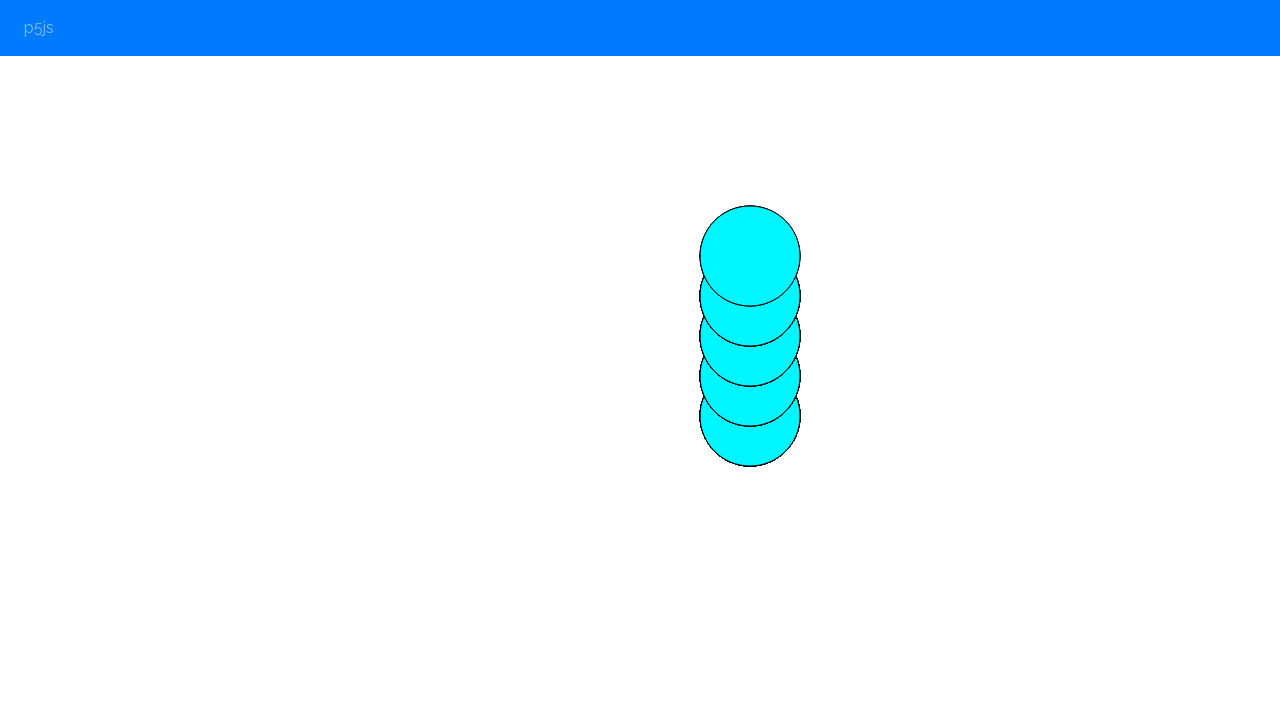

Waited 200ms for movement
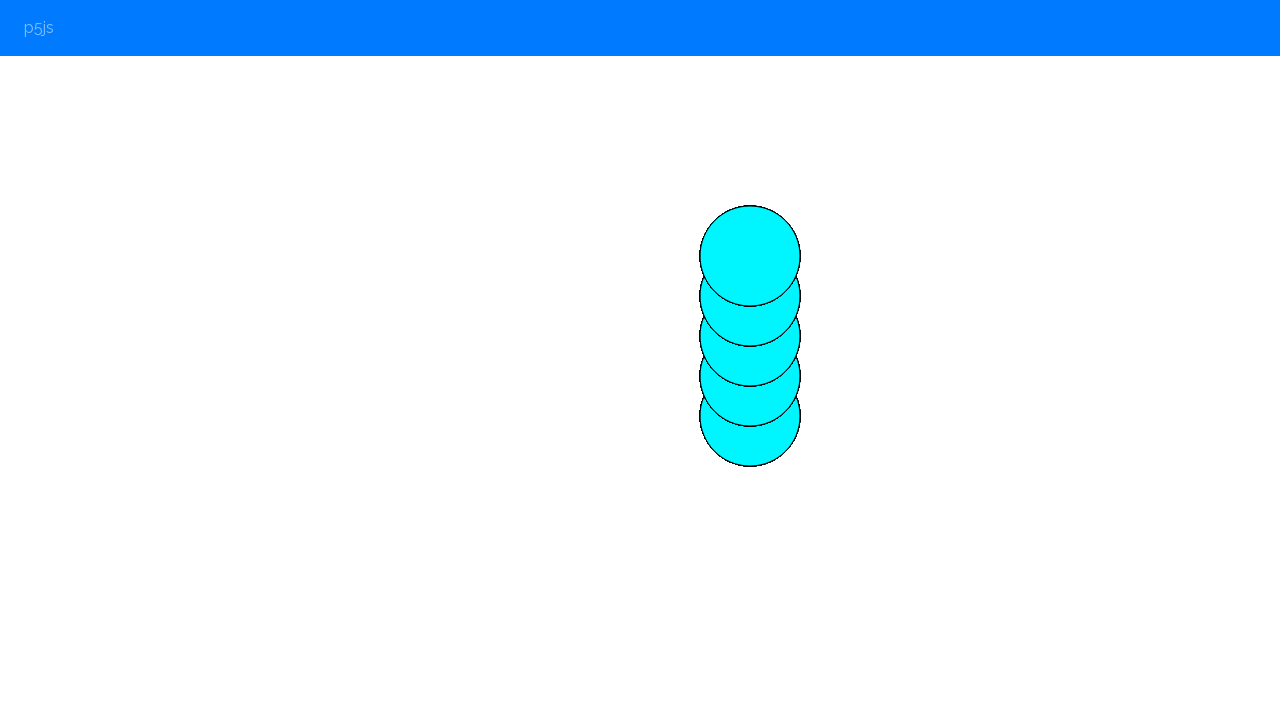

Pressed '2' key to change color randomly
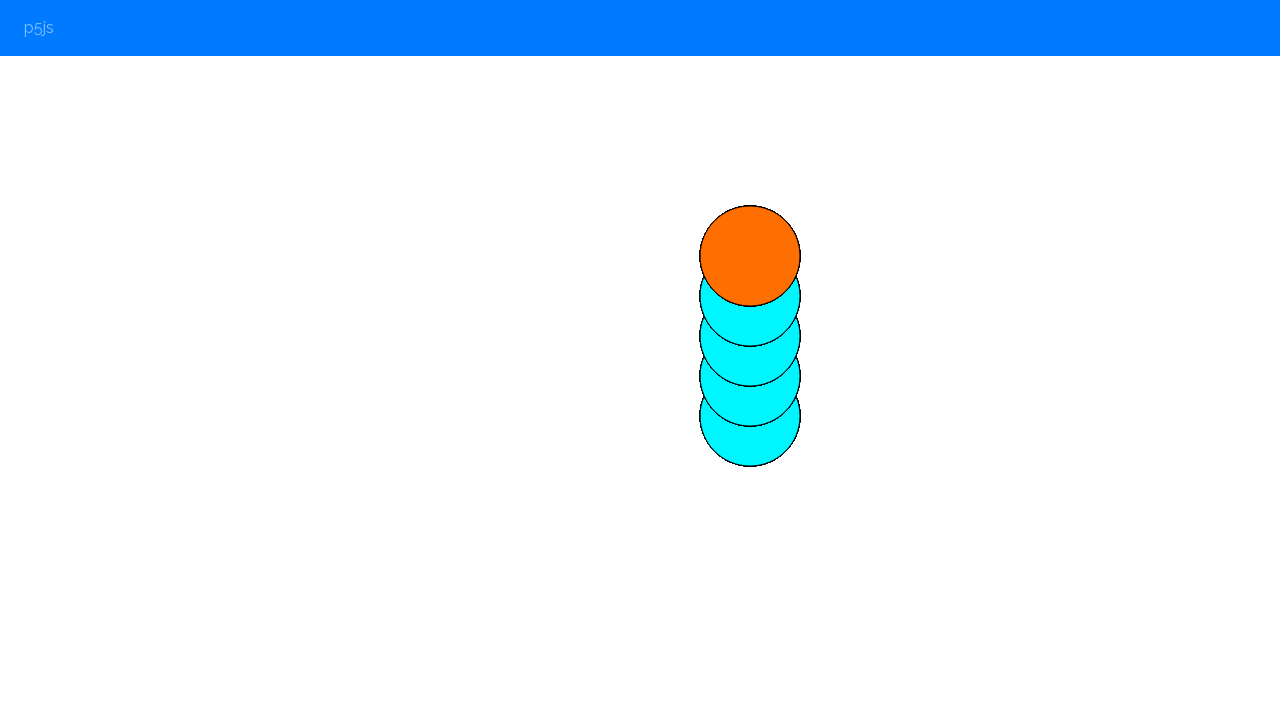

Waited 200ms for color change
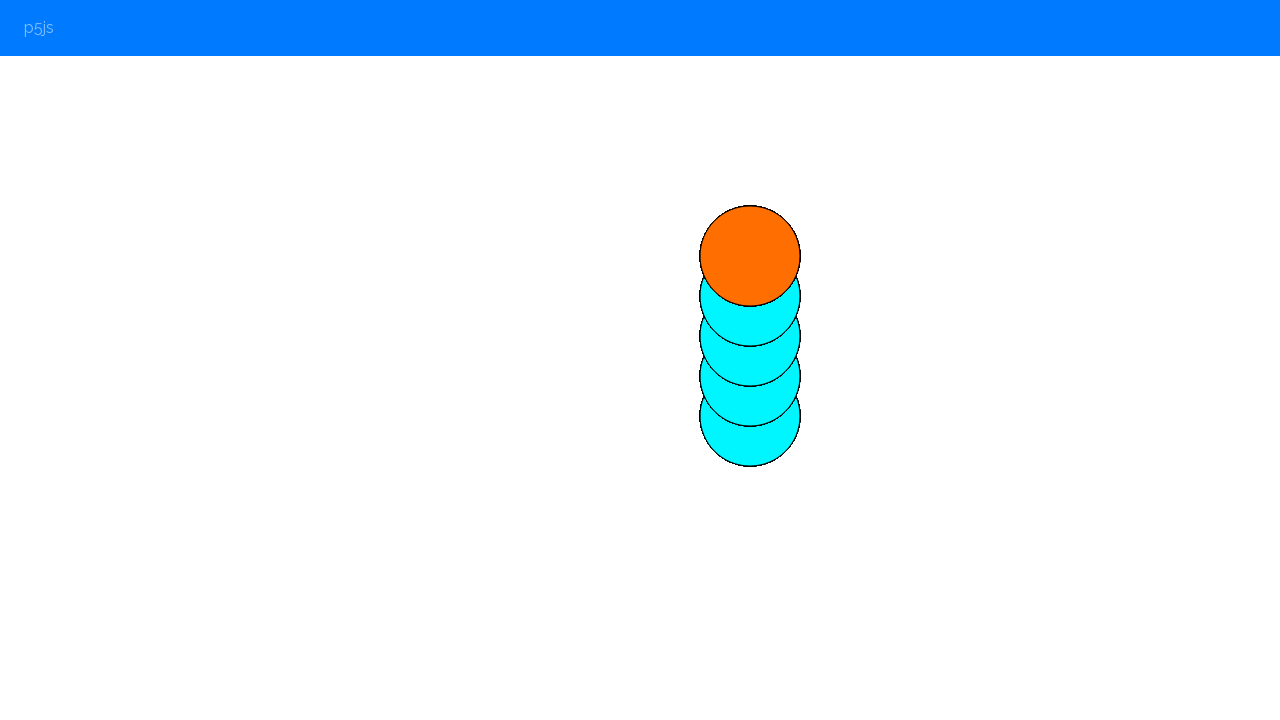

Pressed '2' key to change color randomly
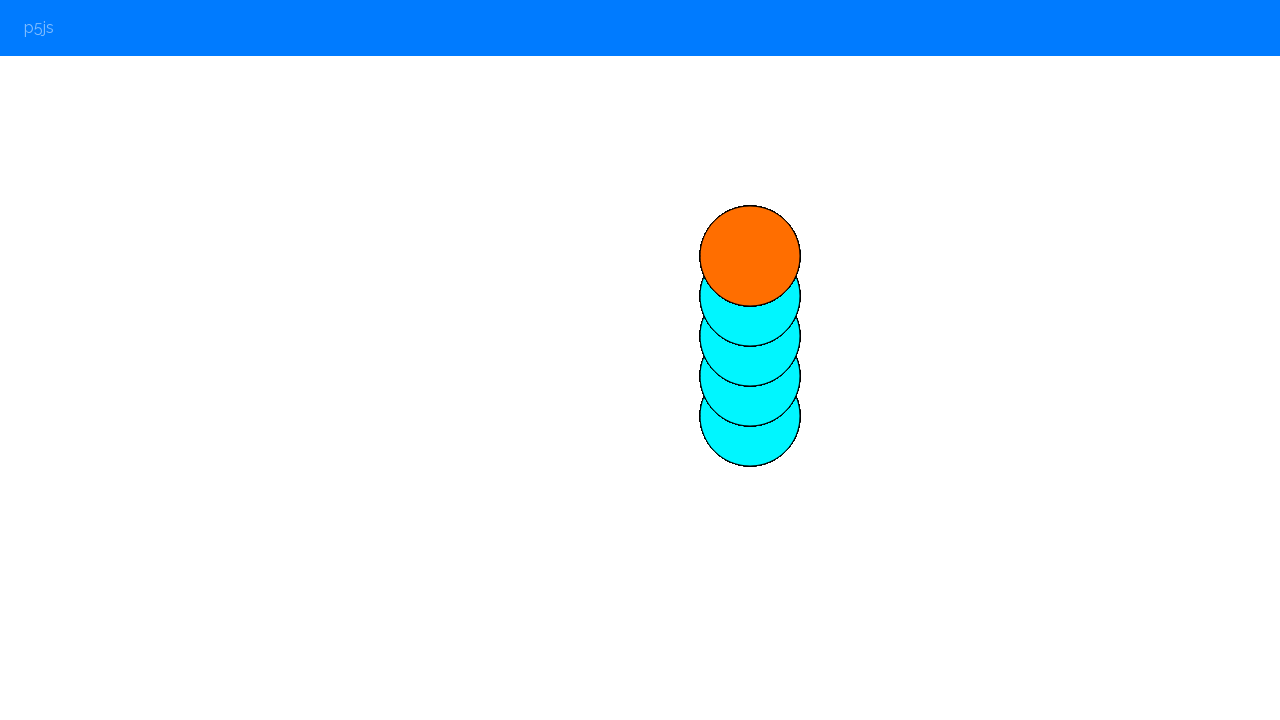

Waited 200ms for color change
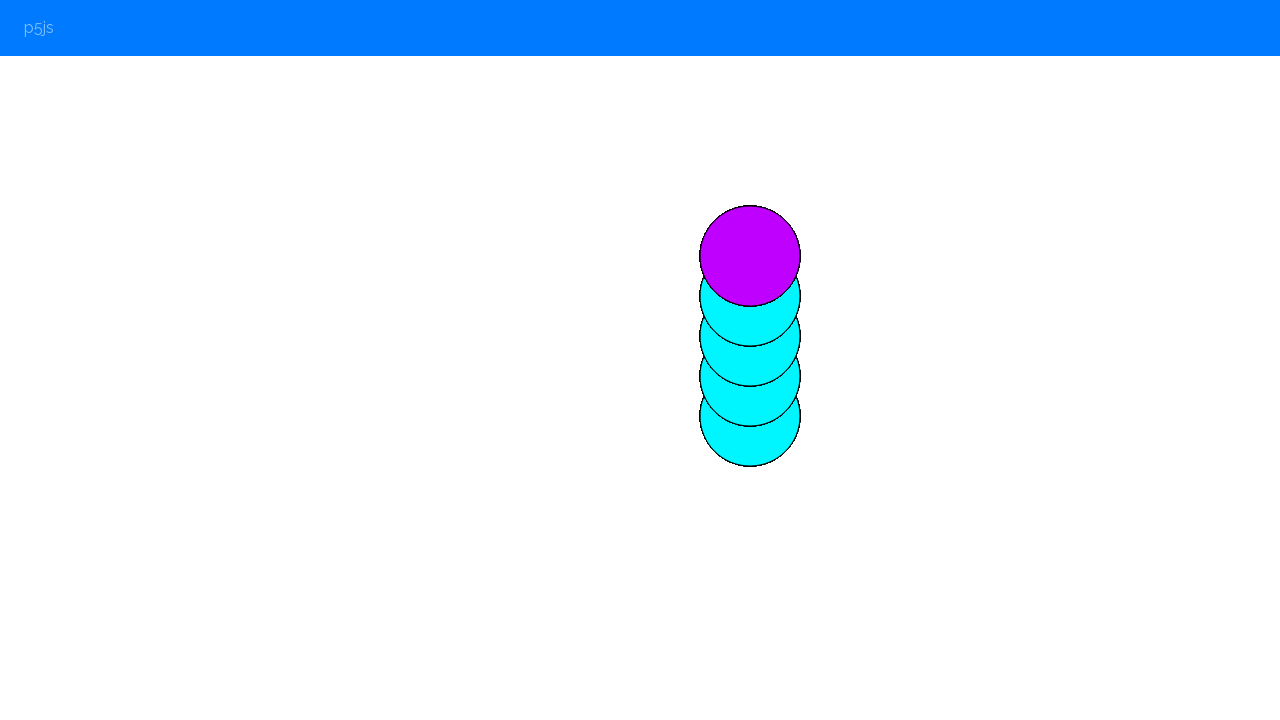

Pressed ArrowRight to move cursor right
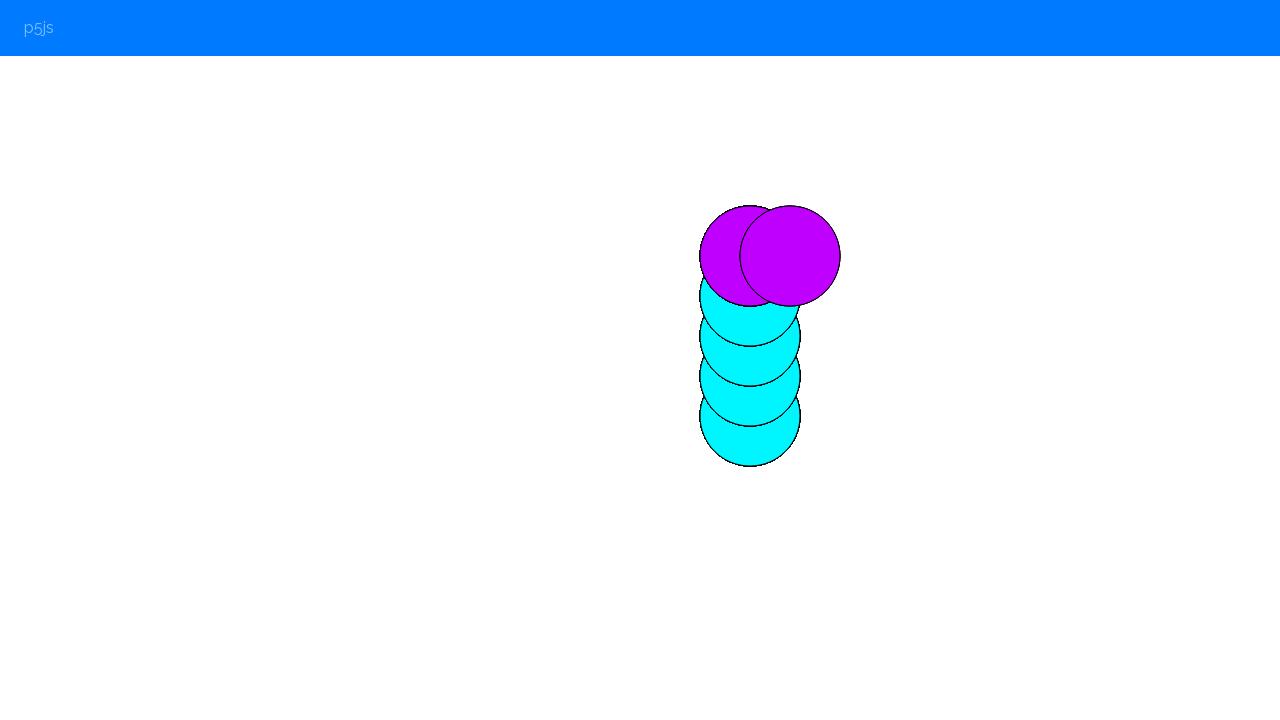

Waited 200ms for movement
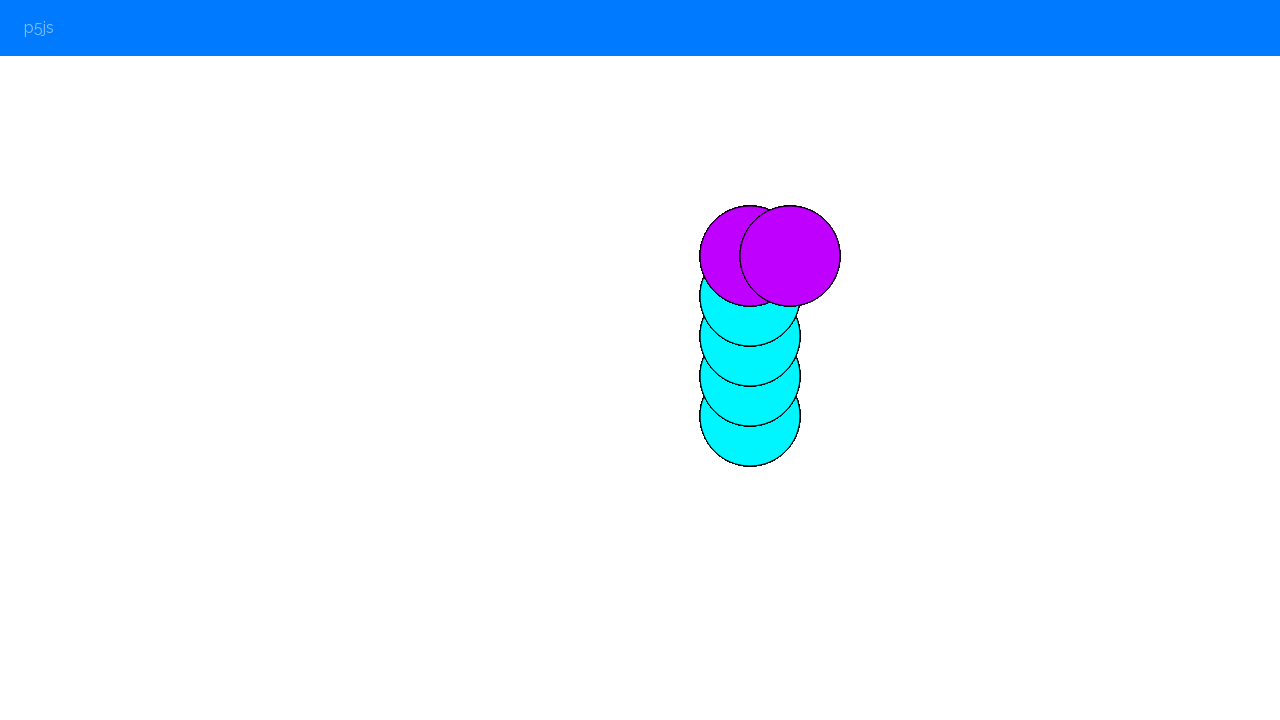

Pressed ArrowRight to move cursor right
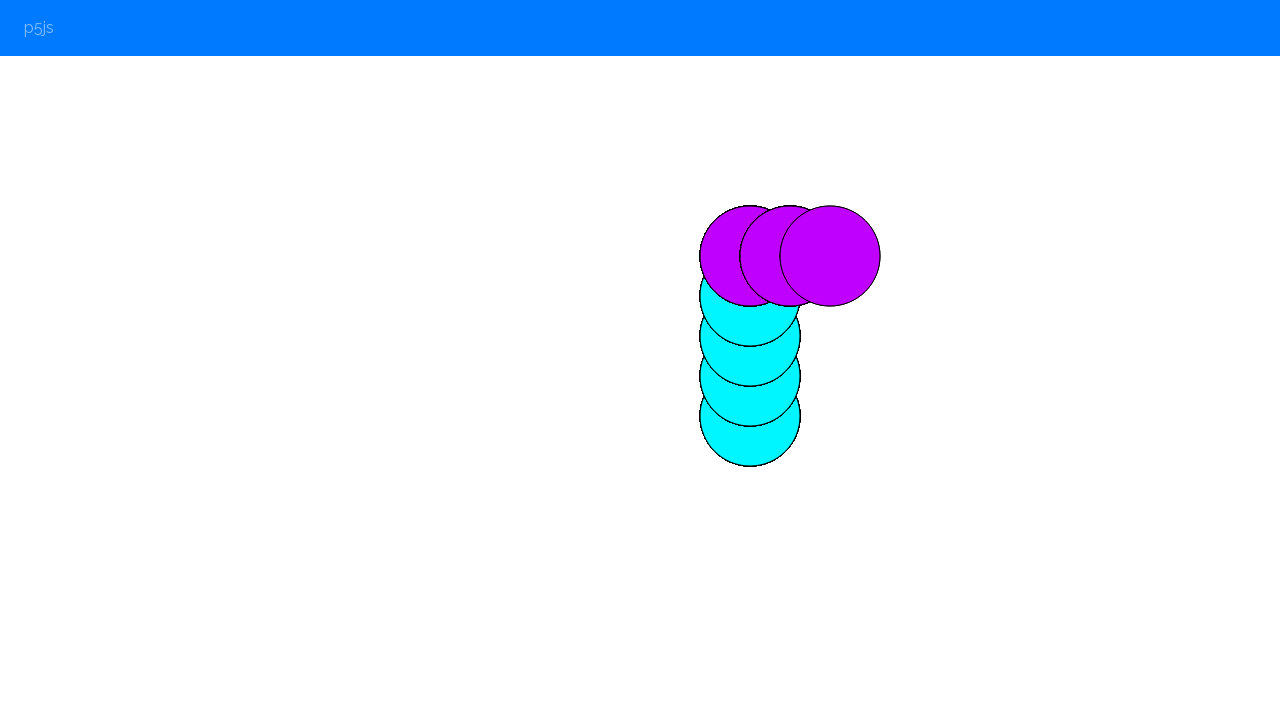

Waited 200ms for movement
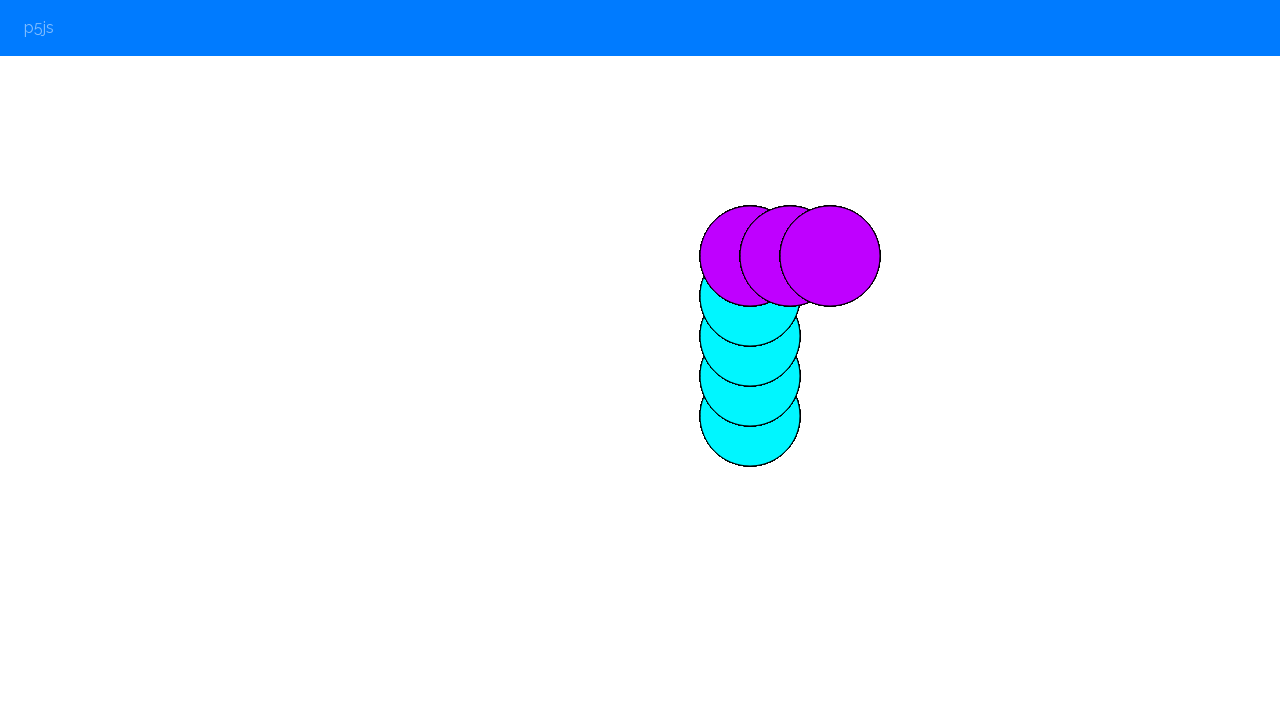

Pressed ArrowRight to move cursor right
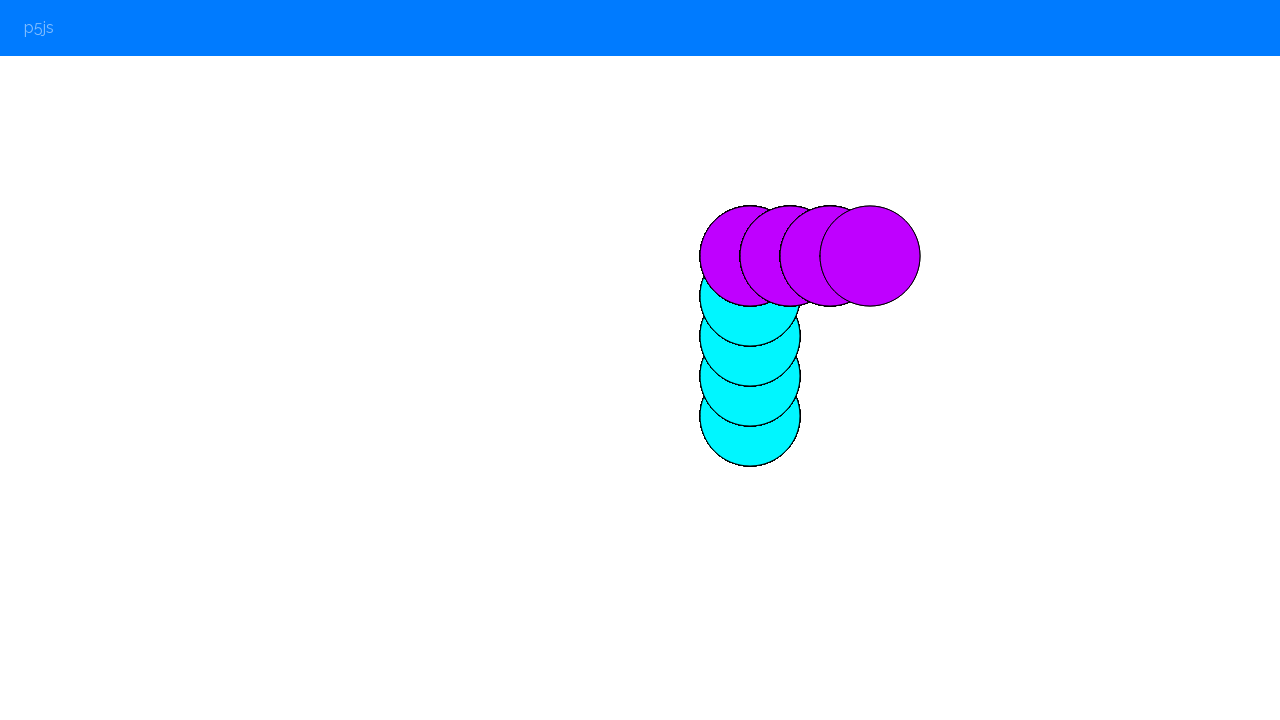

Waited 200ms for movement
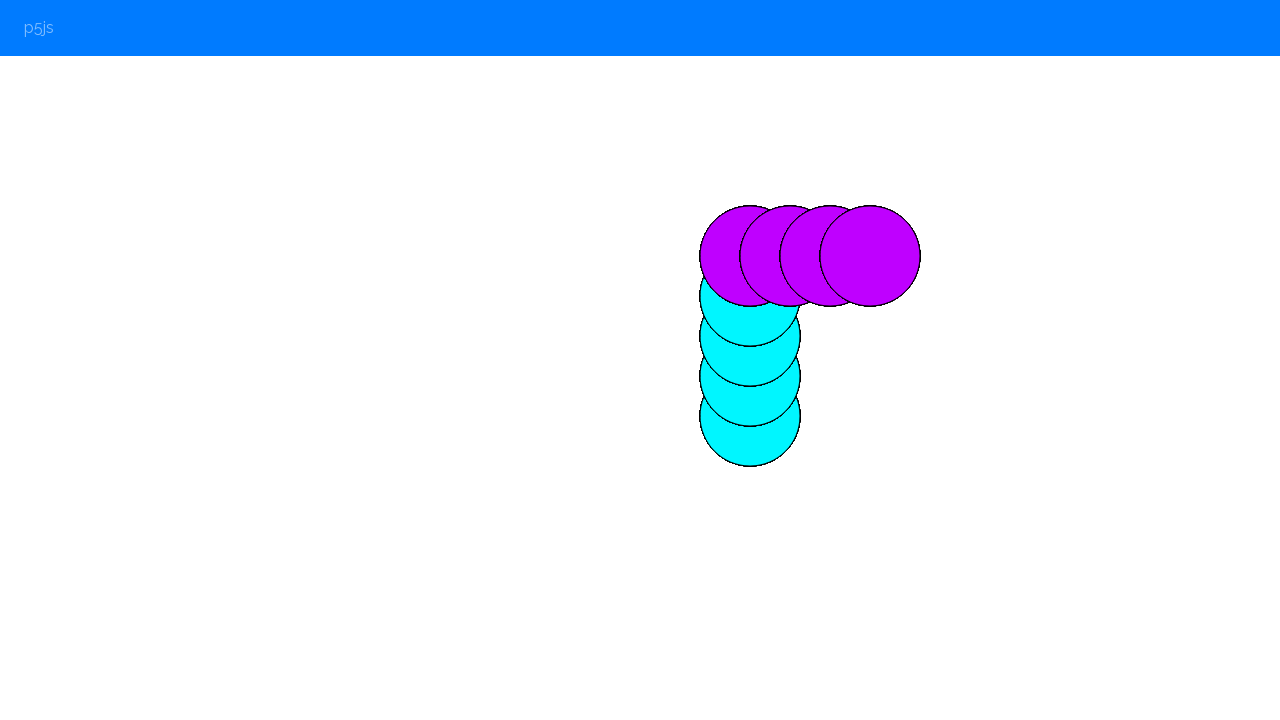

Pressed ArrowRight to move cursor right
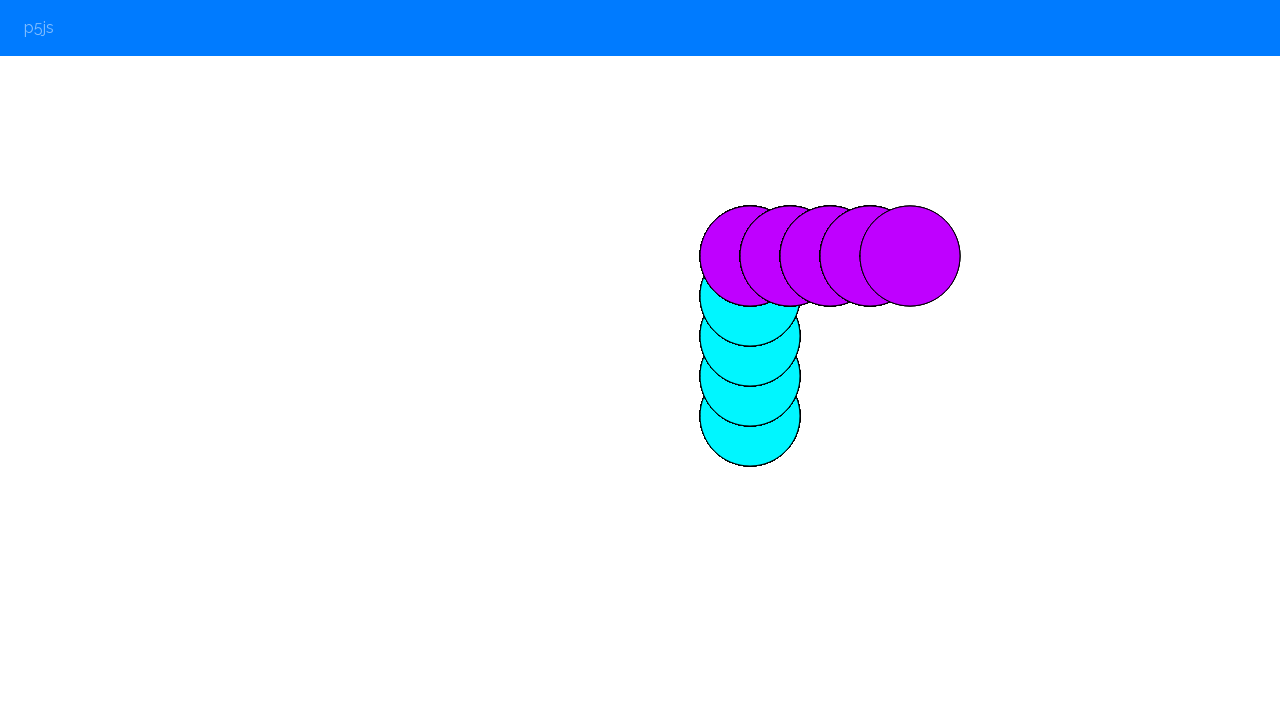

Waited 200ms for movement
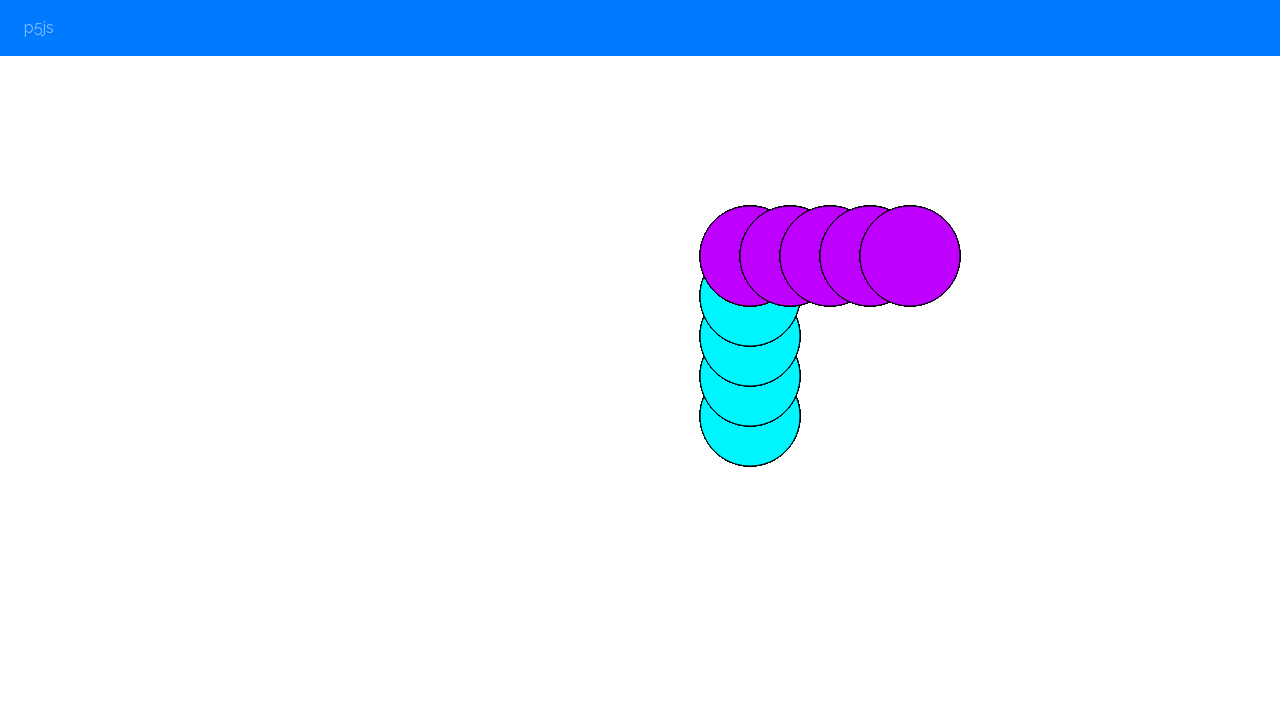

Pressed '2' key to change color randomly
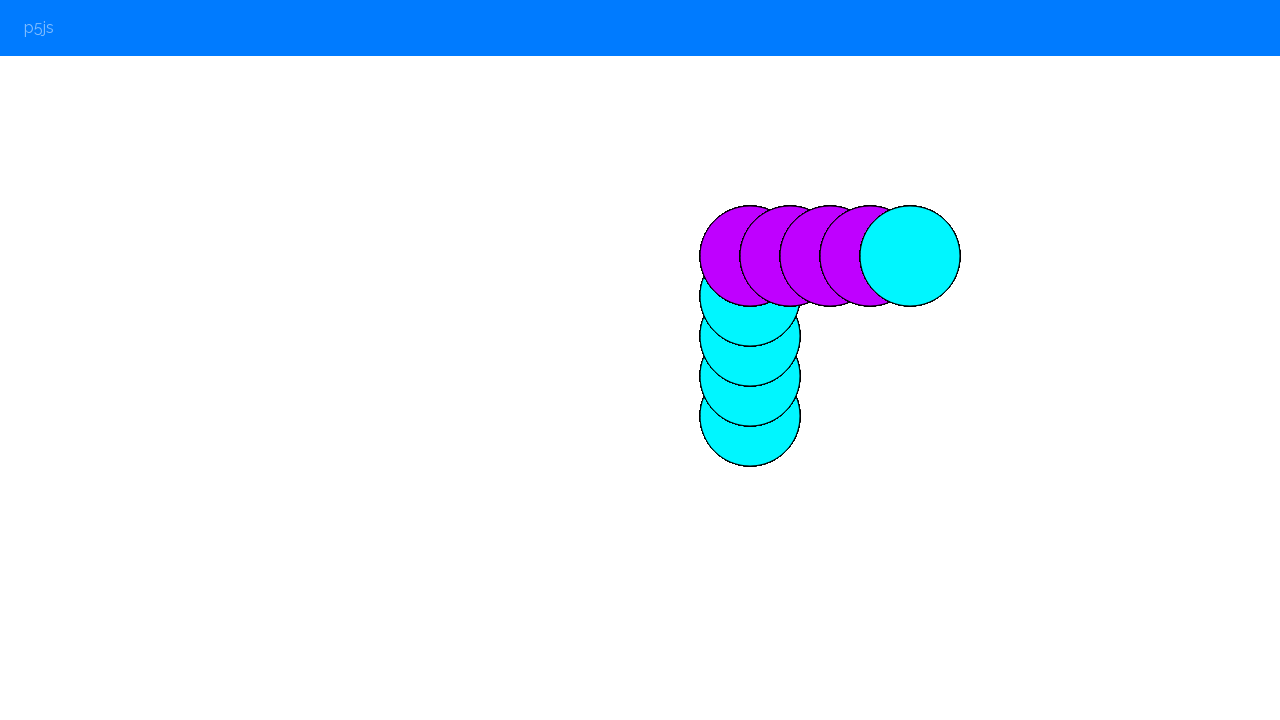

Waited 200ms for color change
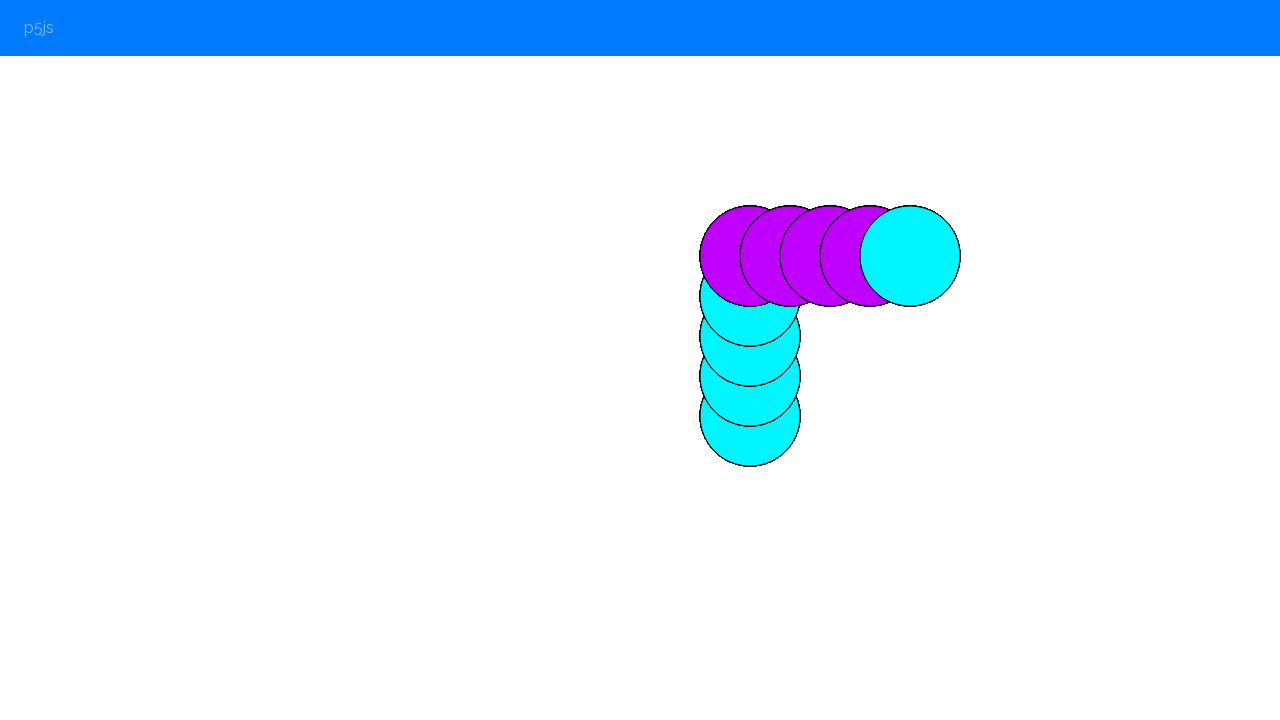

Pressed ArrowDown to move cursor down
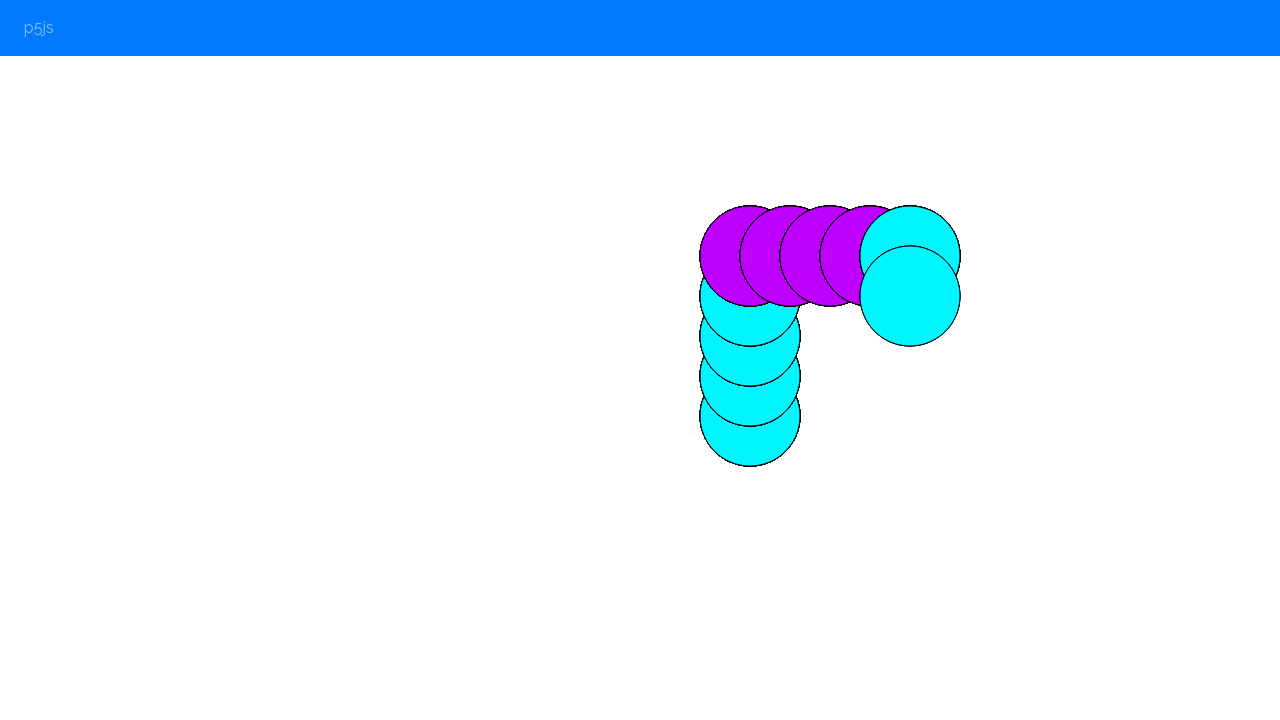

Waited 200ms for movement
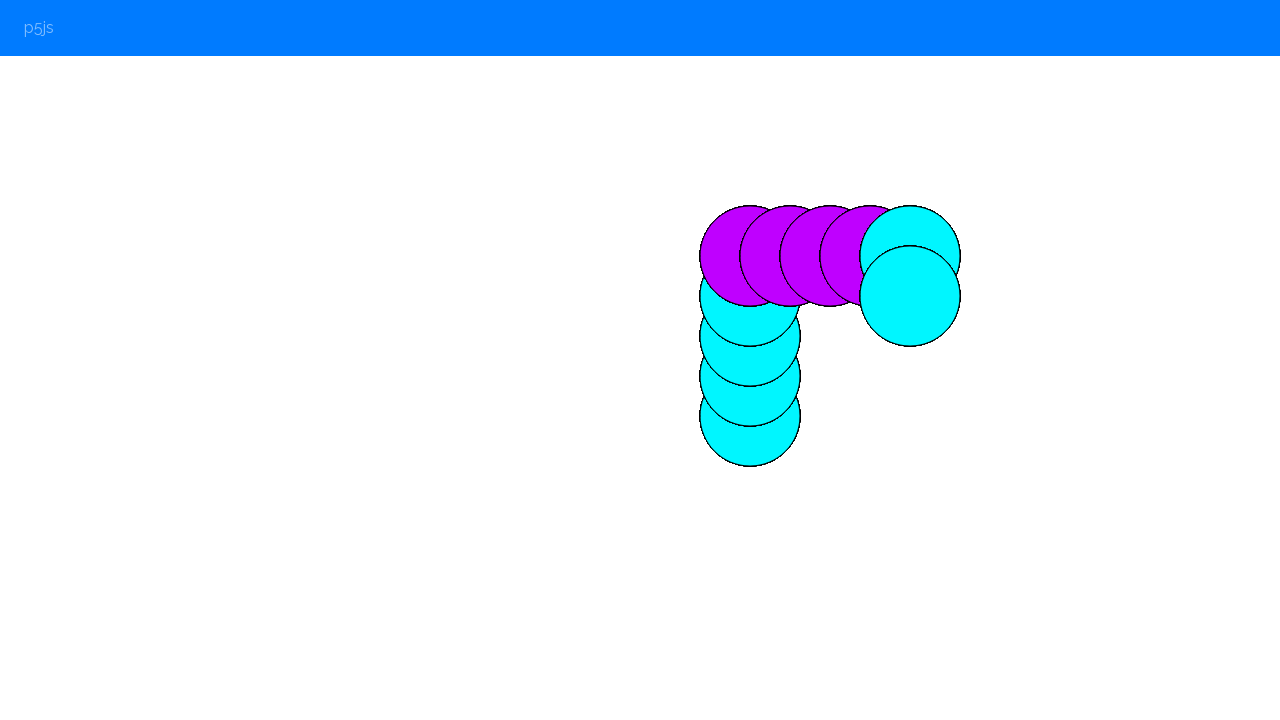

Pressed ArrowDown to move cursor down
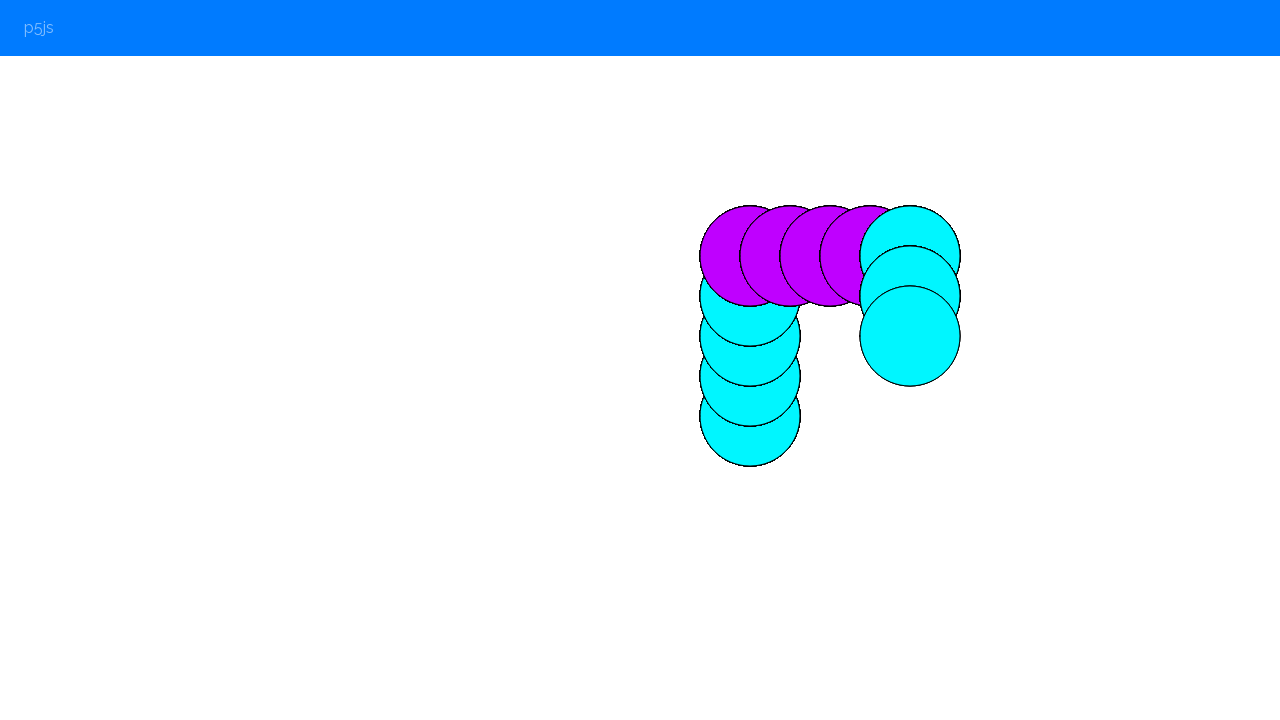

Waited 200ms for movement
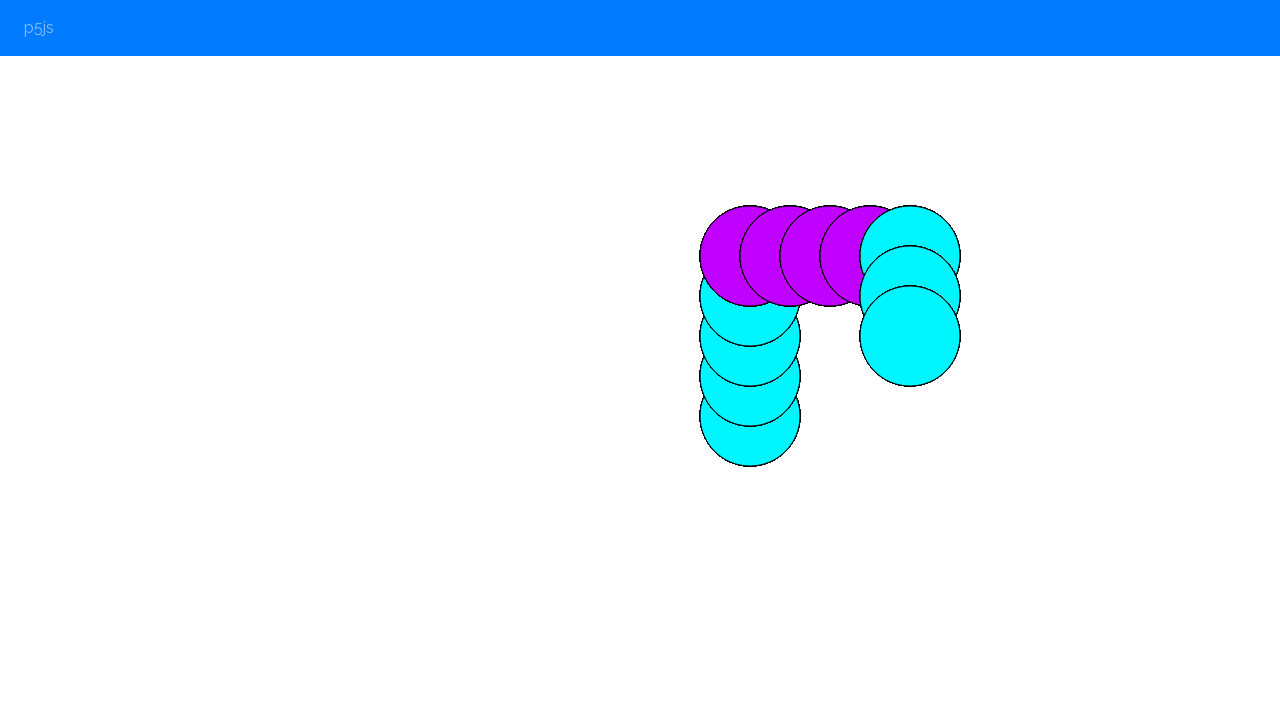

Pressed ArrowDown to move cursor down
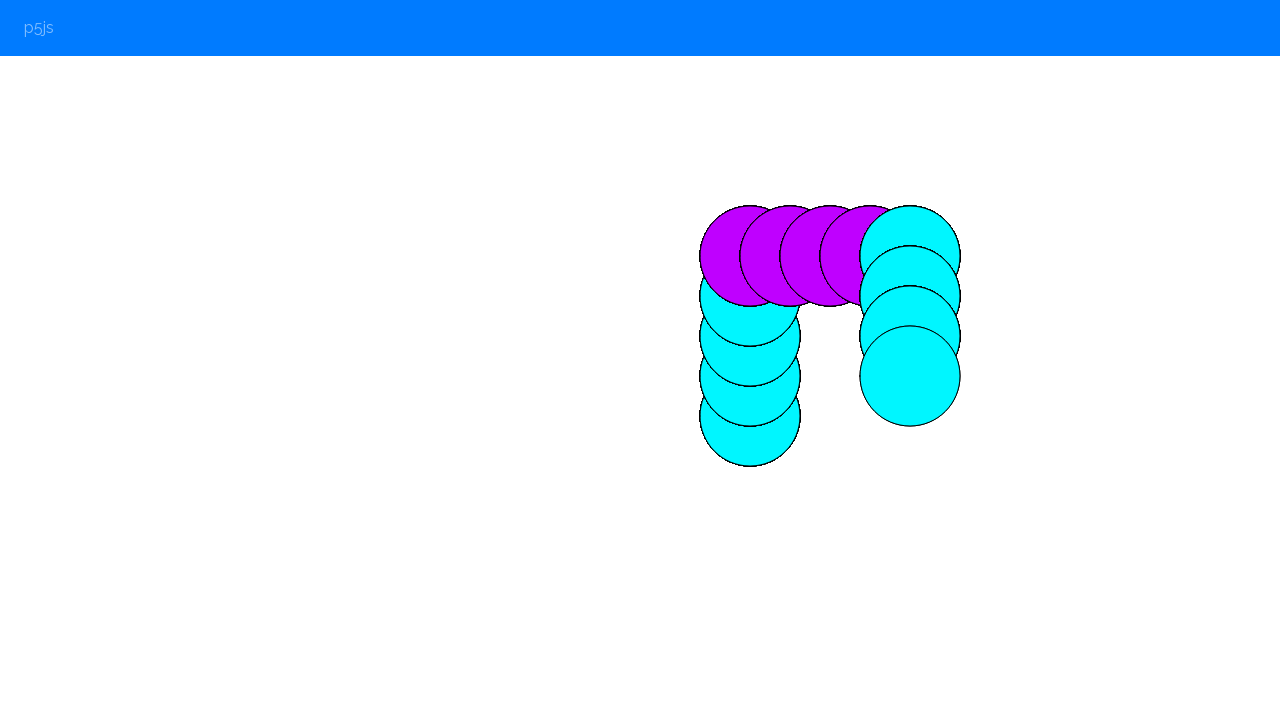

Waited 200ms for movement
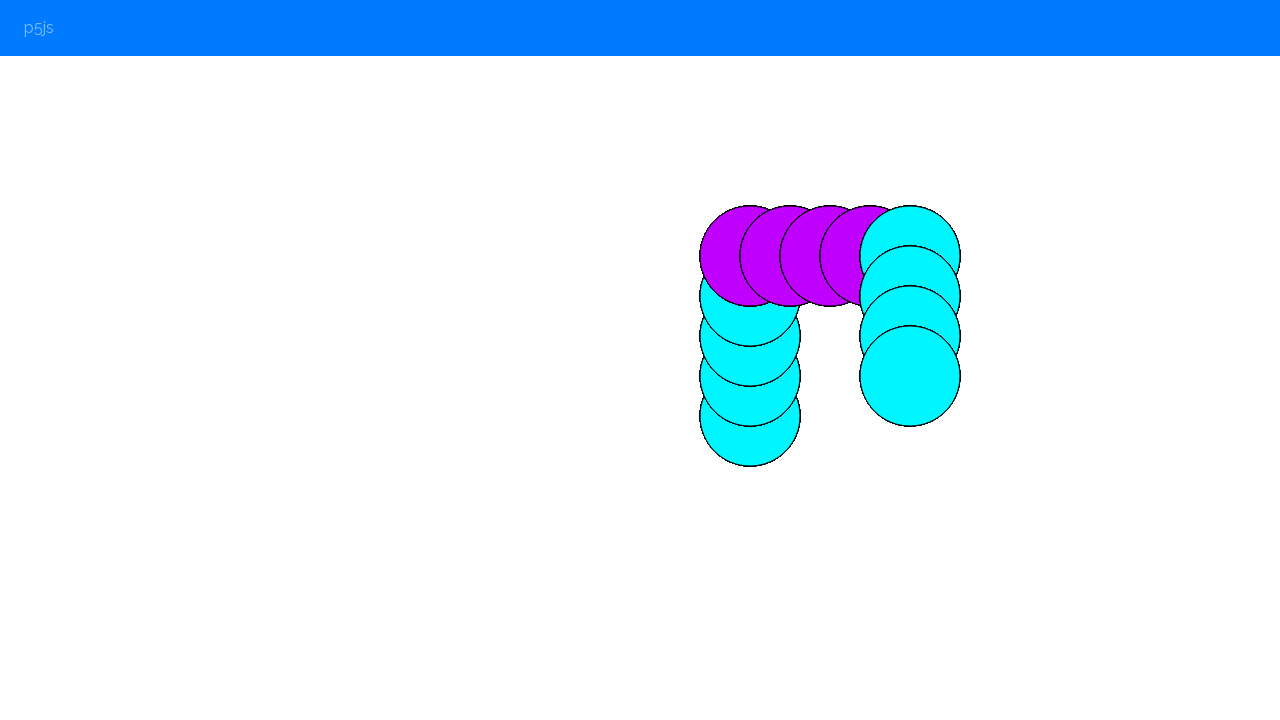

Pressed ArrowDown to move cursor down
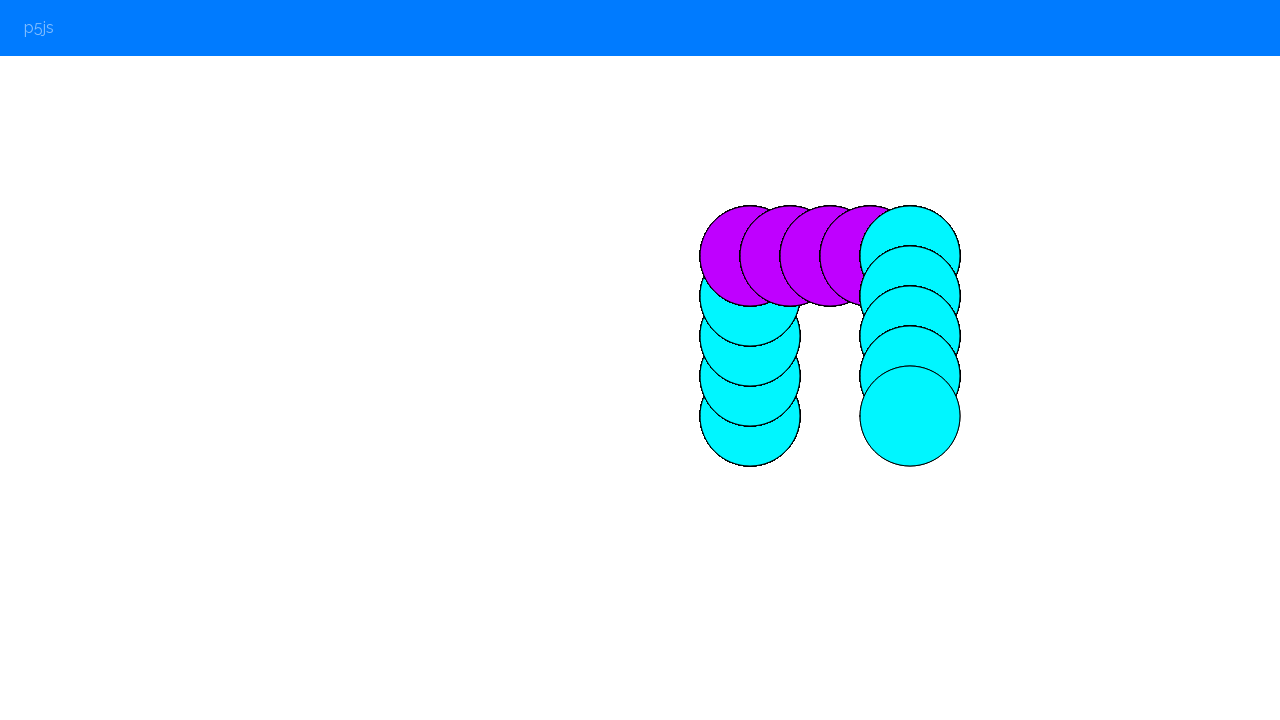

Waited 200ms for movement
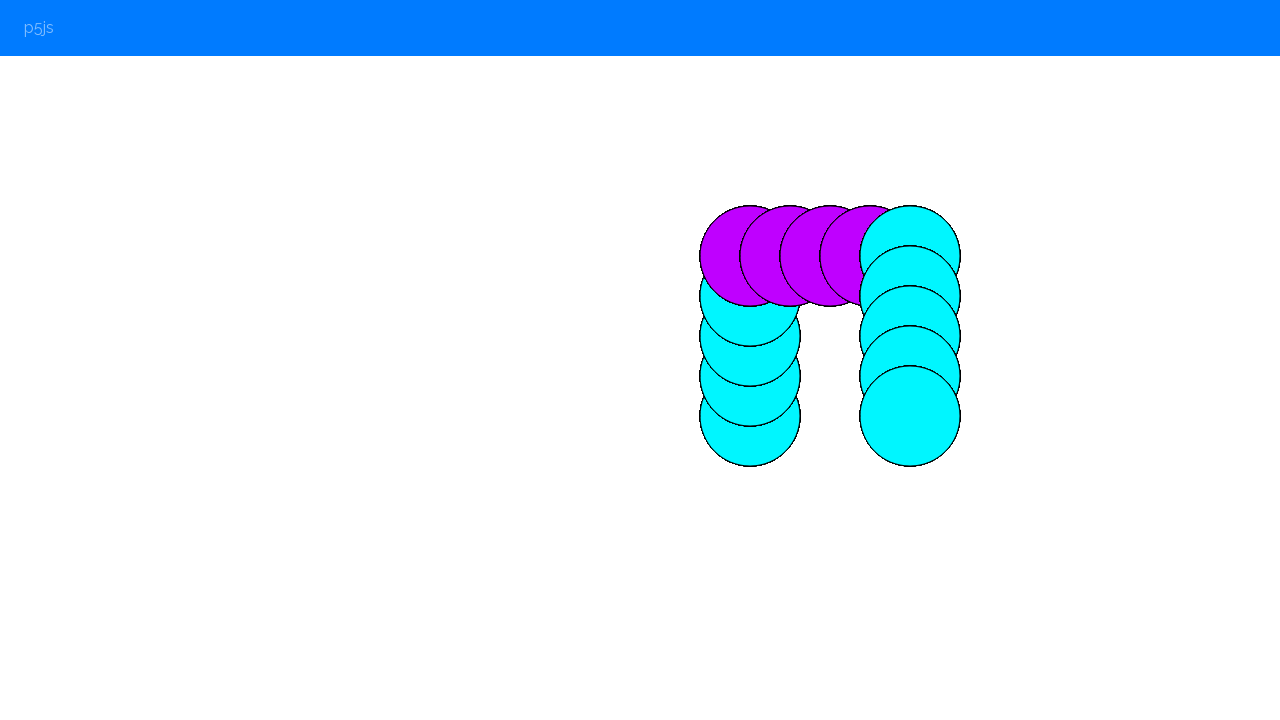

Pressed '2' key to change color randomly
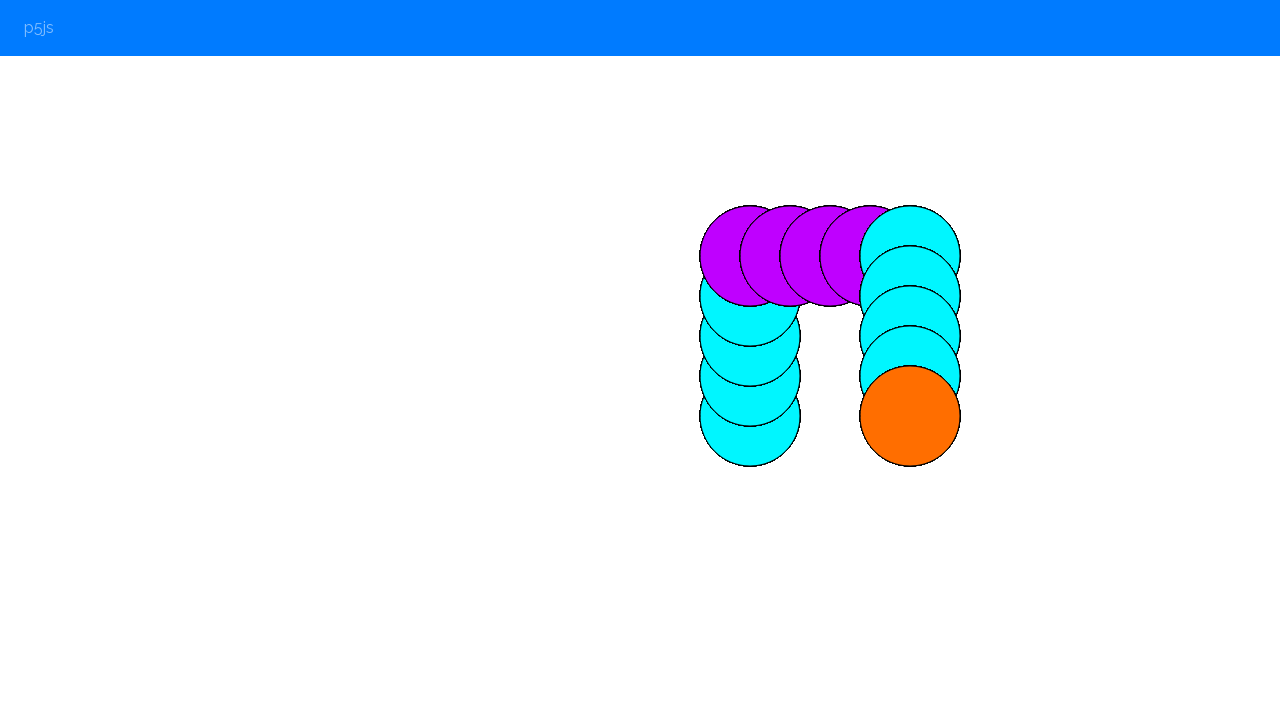

Waited 200ms for color change
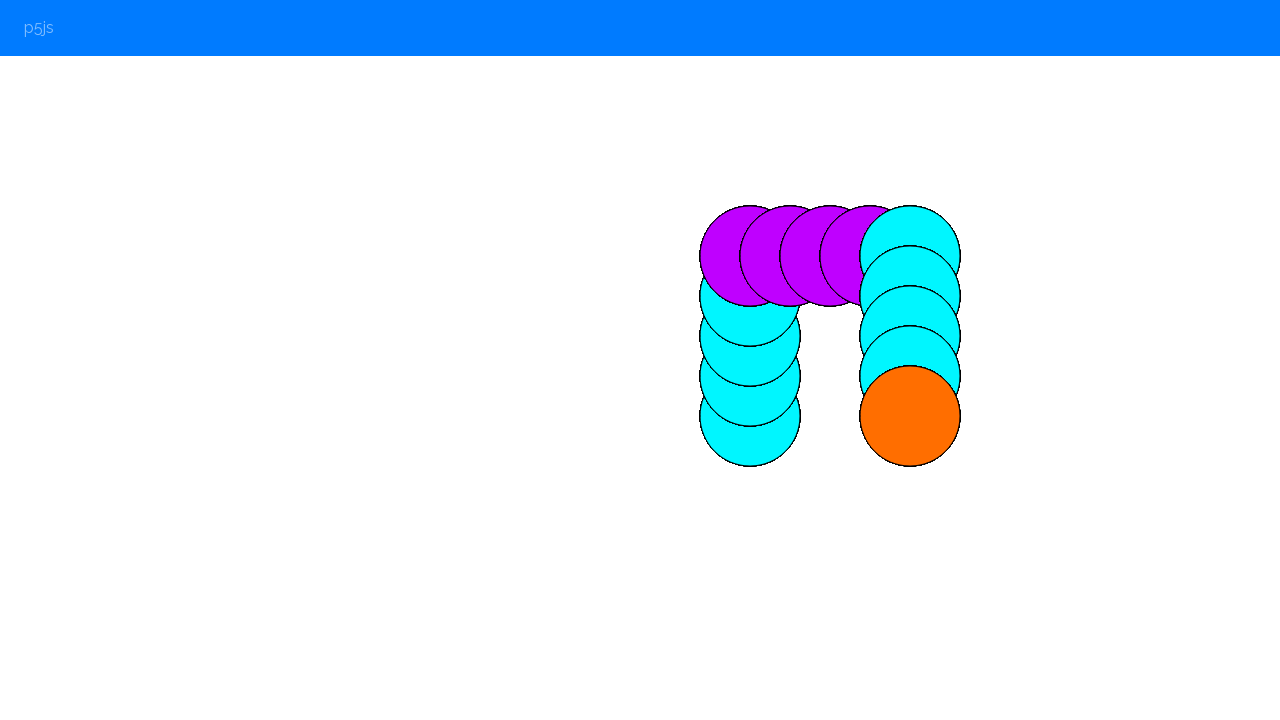

Pressed '2' key to change color randomly
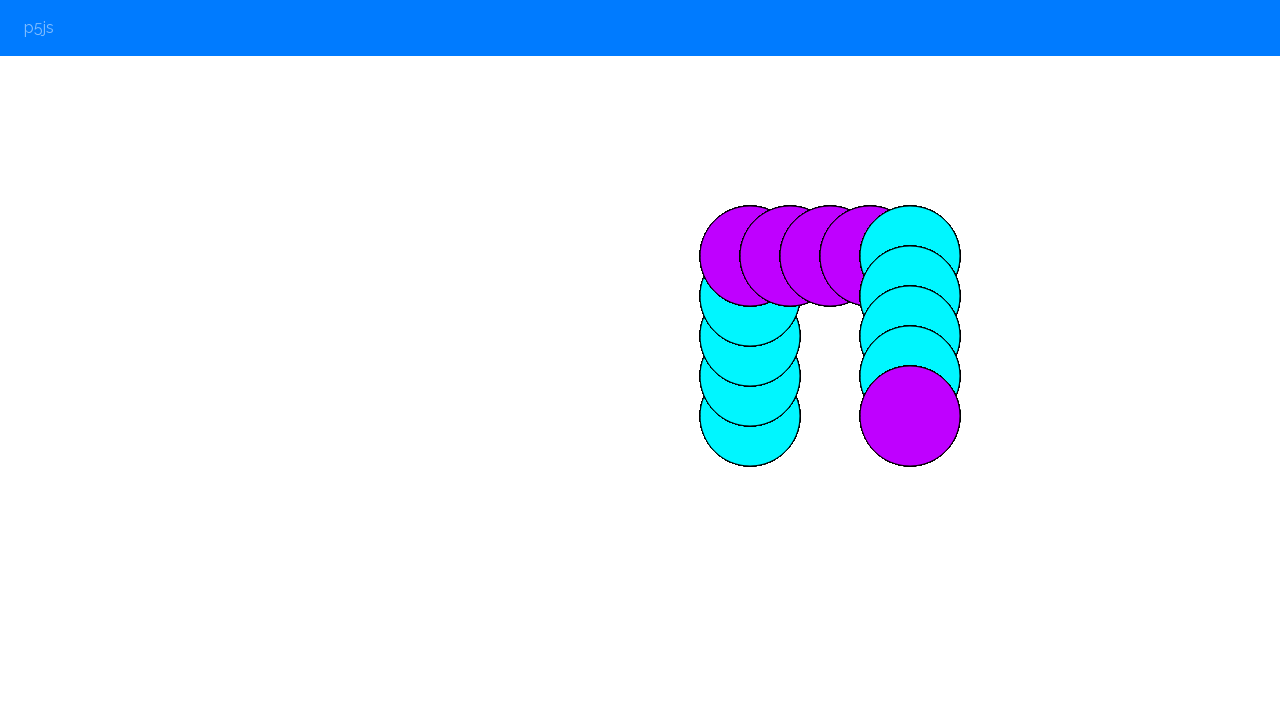

Waited 200ms for color change
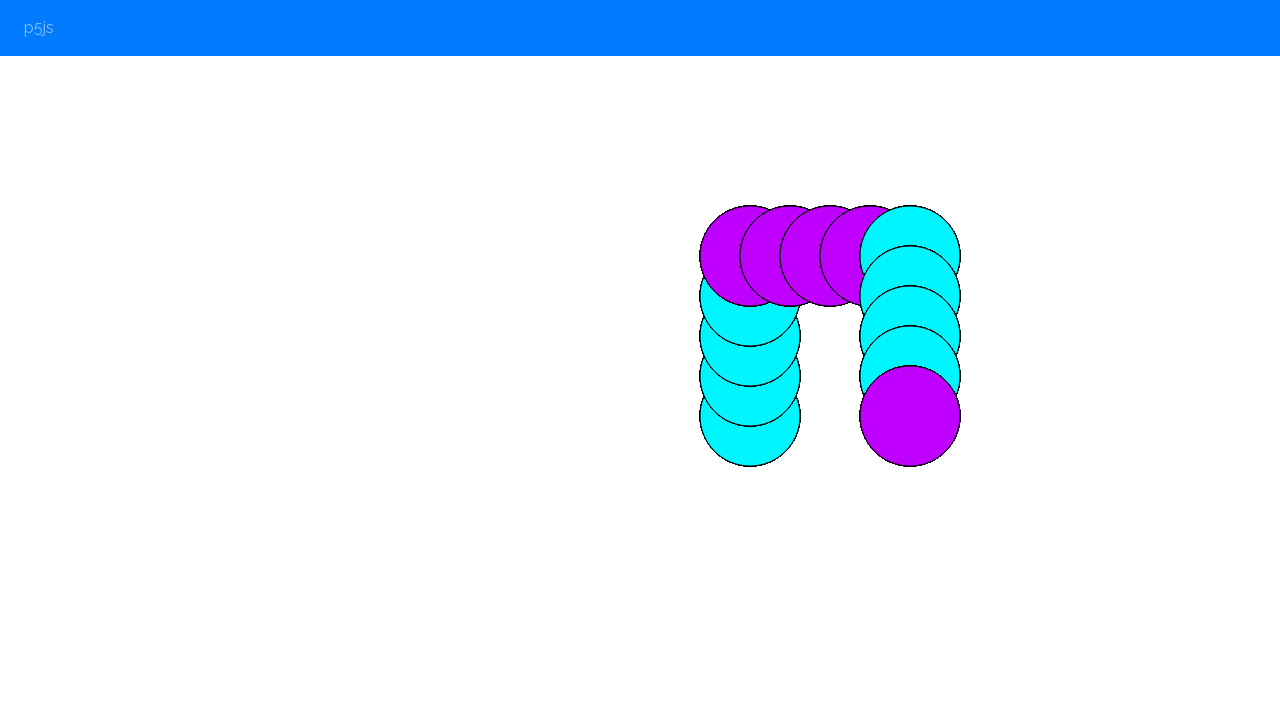

Pressed ArrowLeft to move cursor left
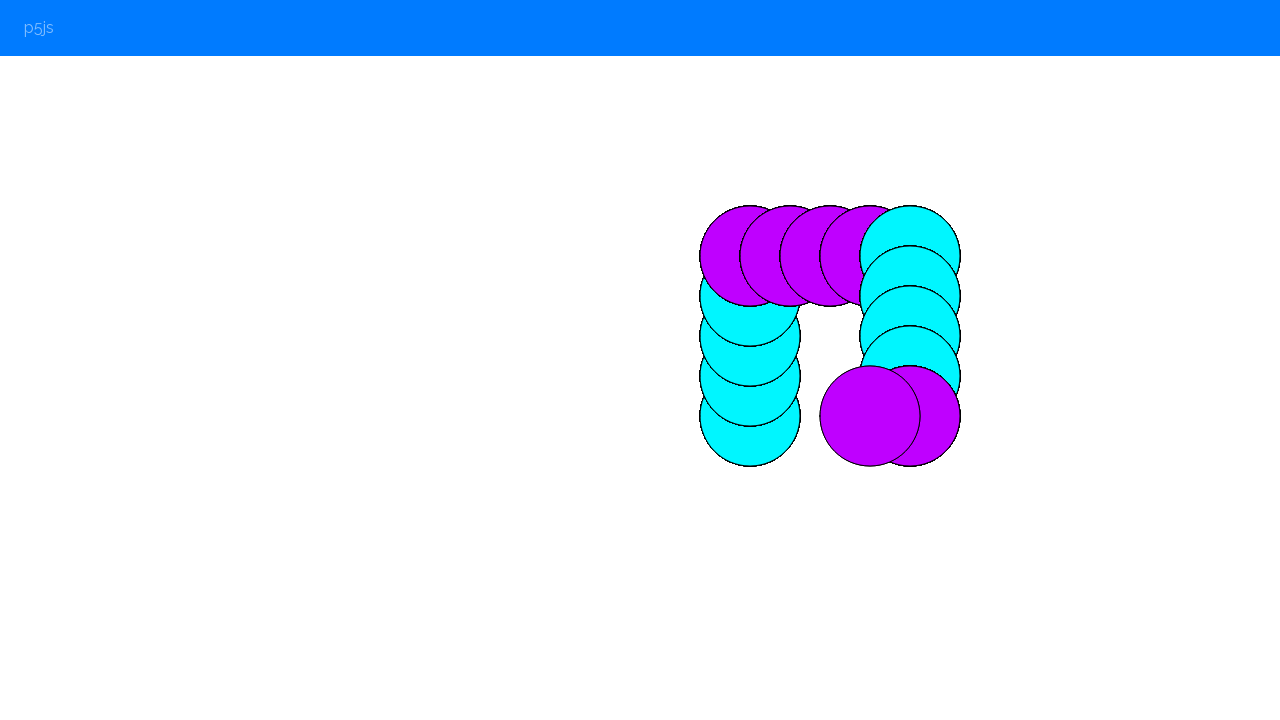

Waited 200ms for movement
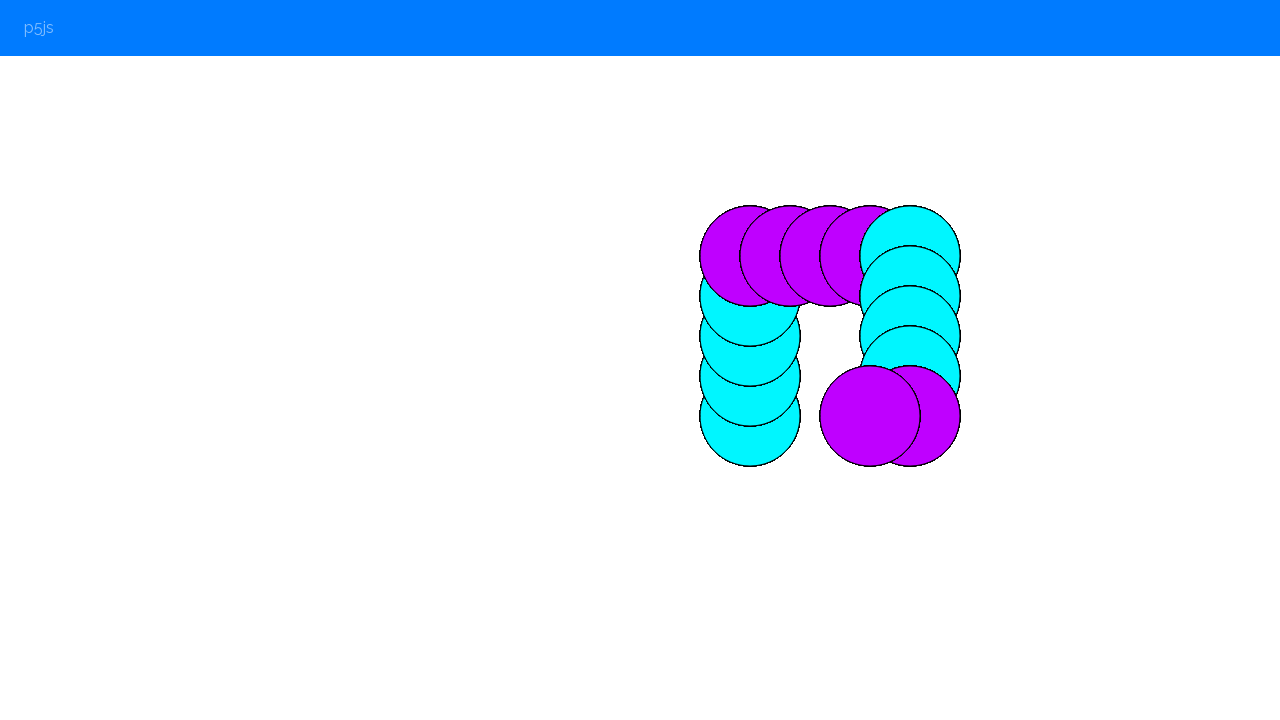

Pressed ArrowLeft to move cursor left
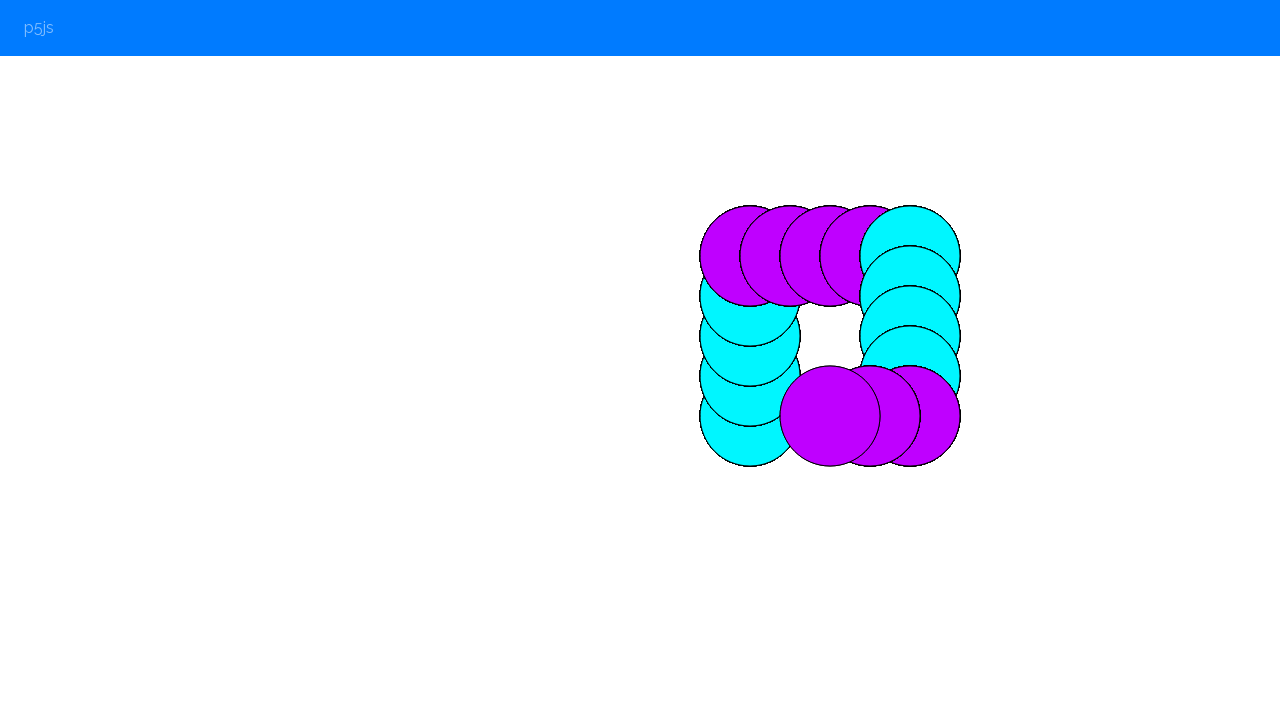

Waited 200ms for movement
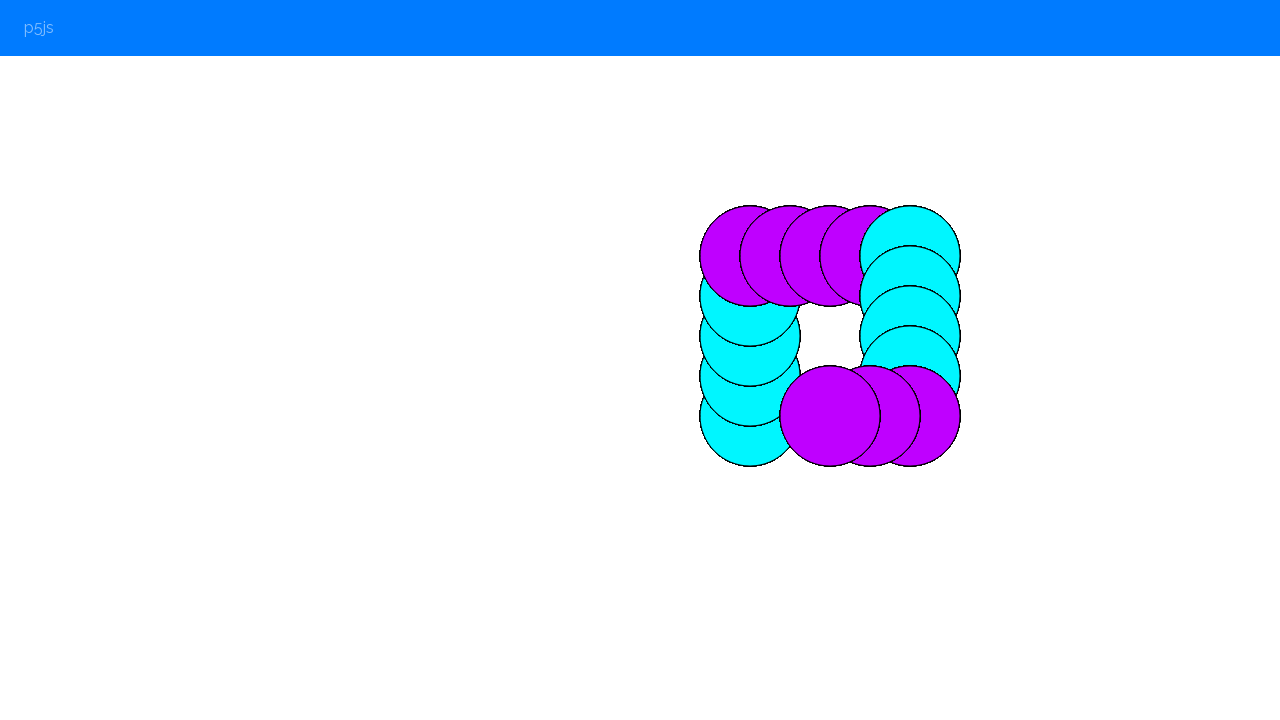

Pressed ArrowLeft to move cursor left
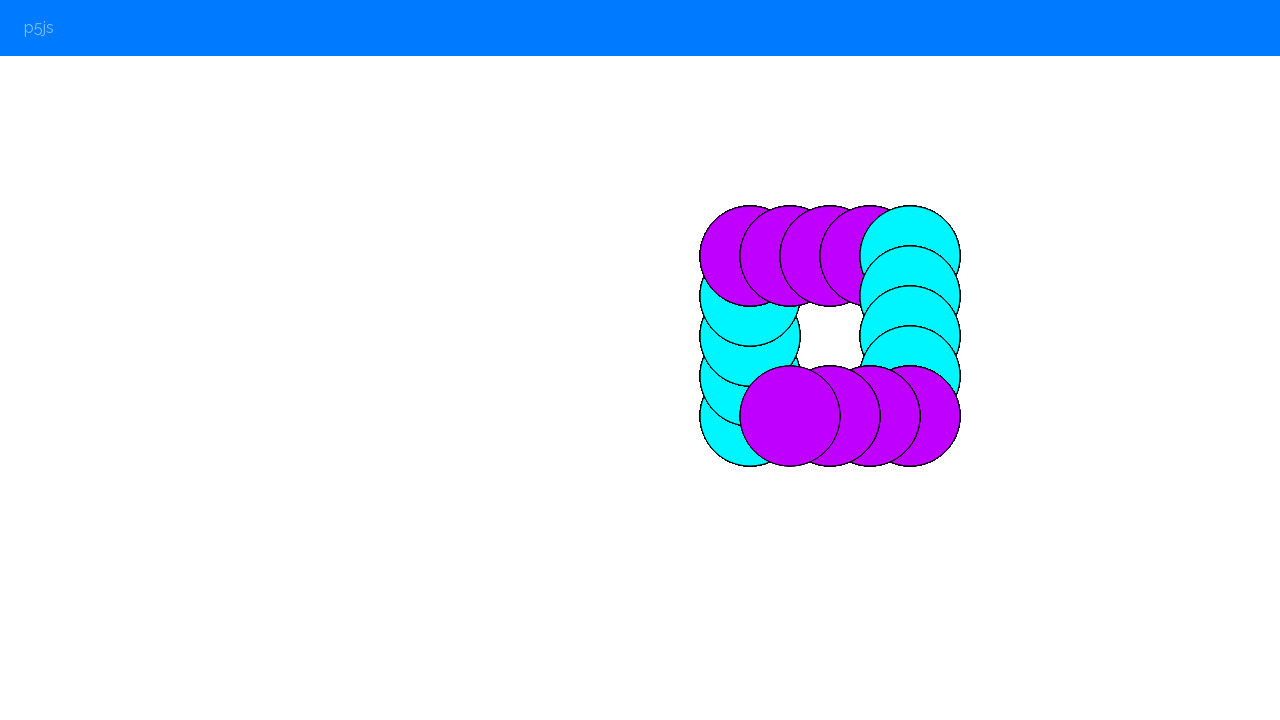

Waited 200ms for movement
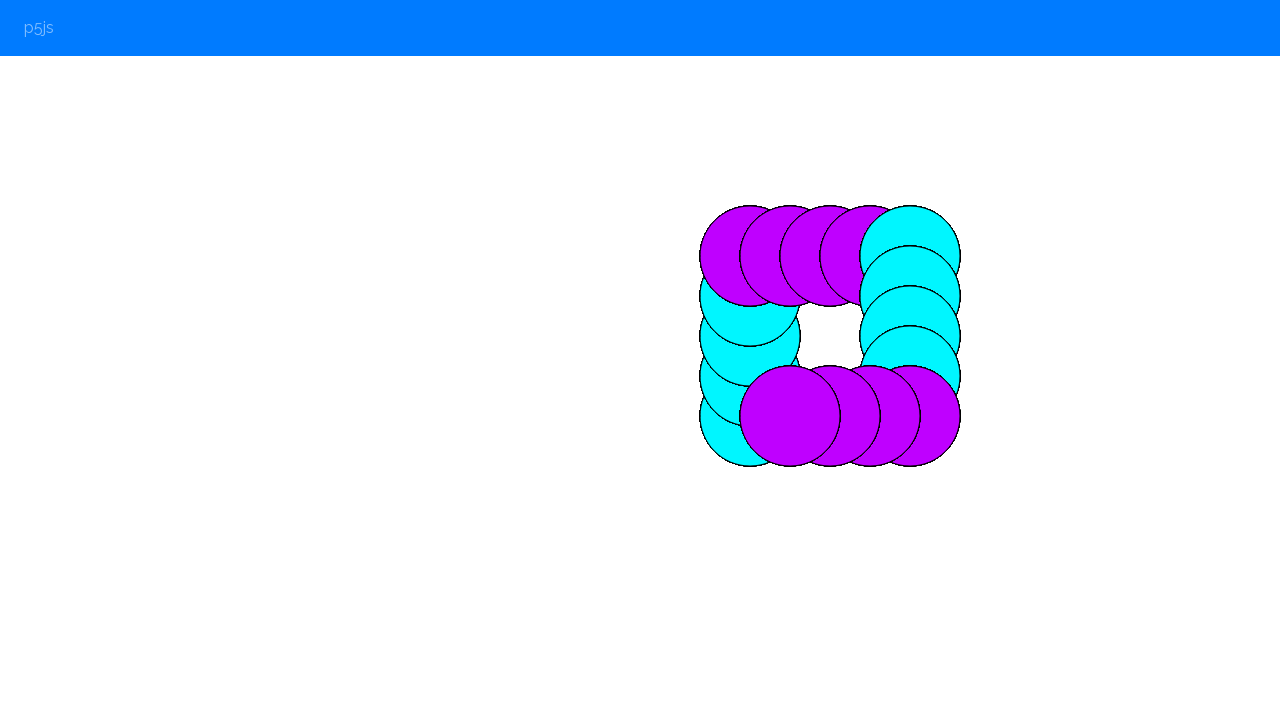

Pressed ArrowLeft to move cursor left
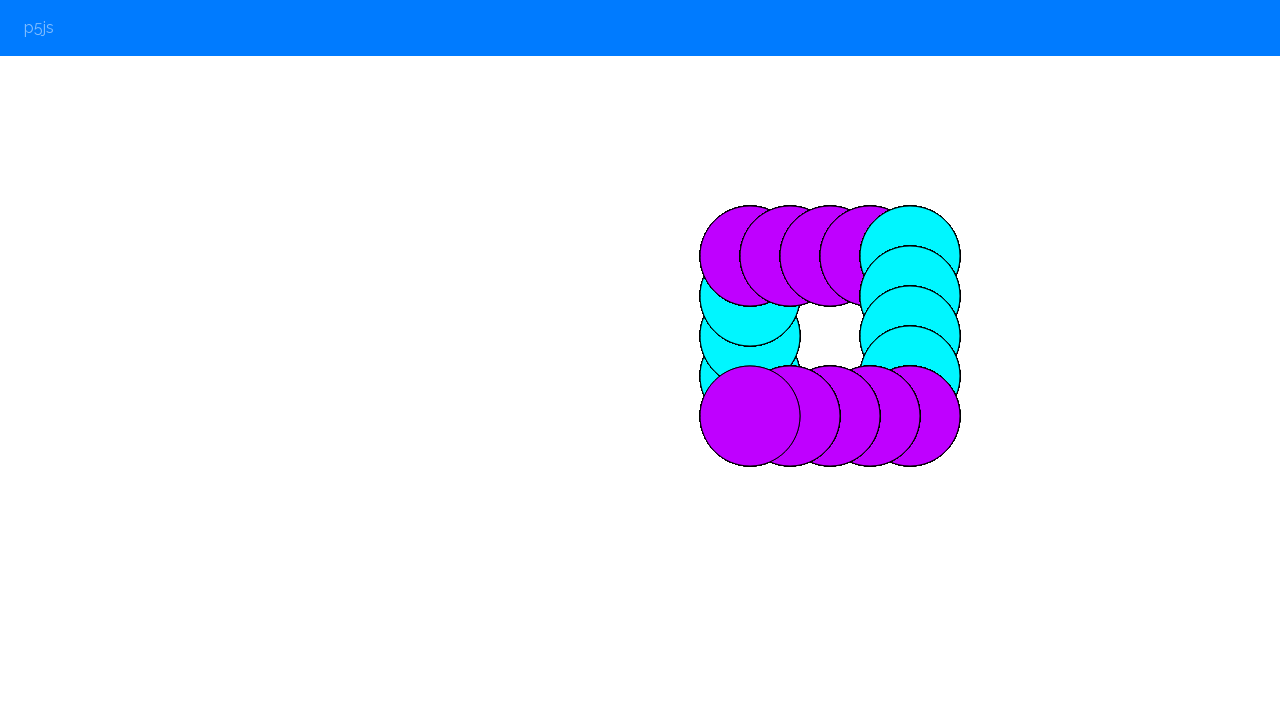

Waited 200ms for movement
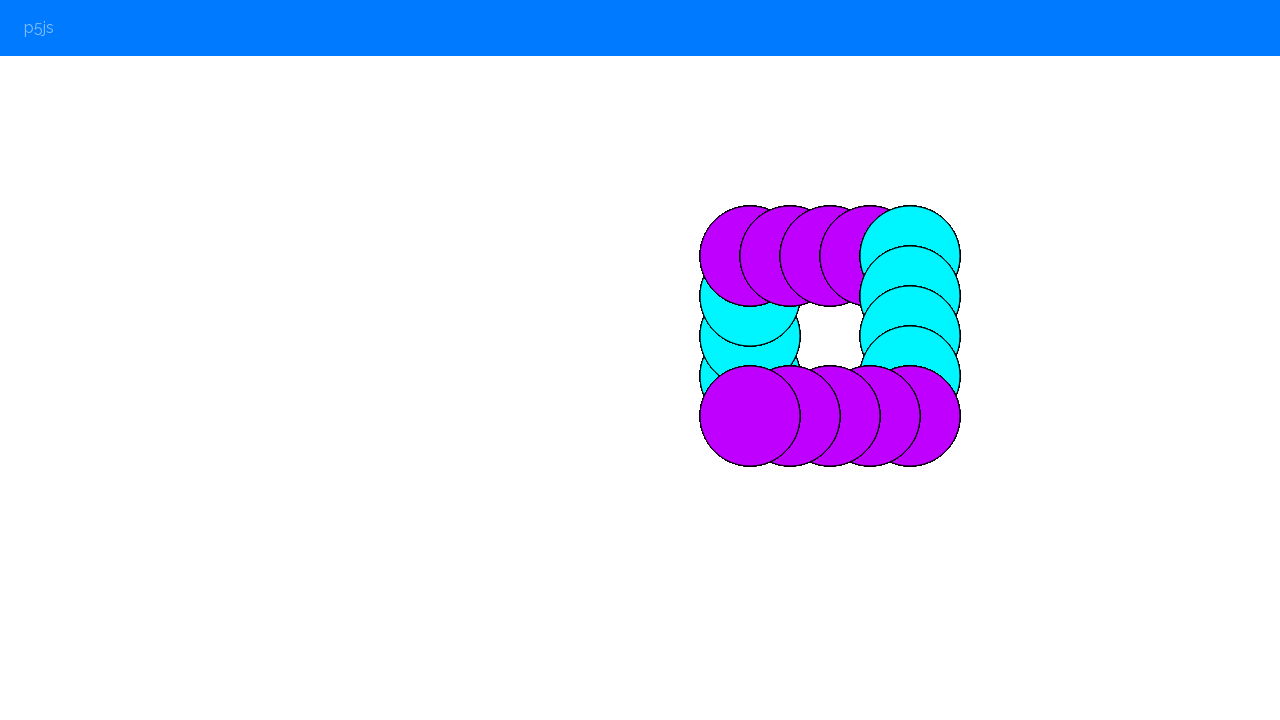

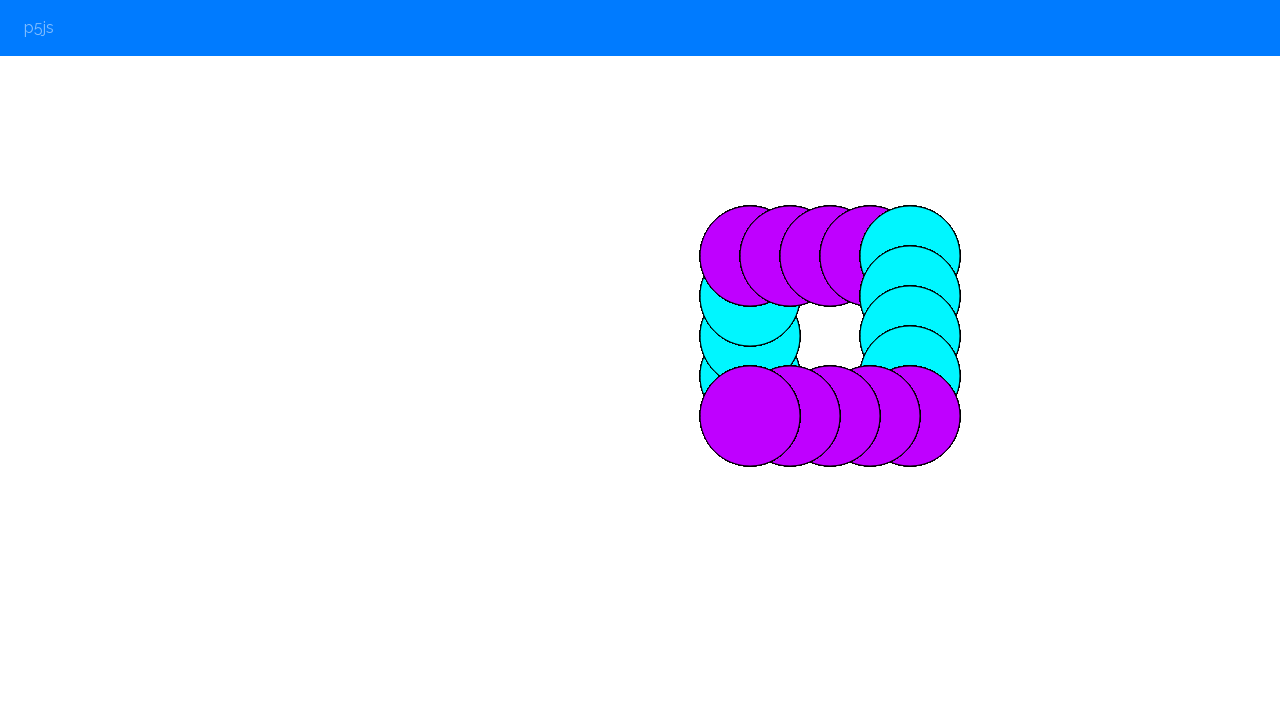